Verifies that social media icons (Facebook, Instagram, Twitter) are present and link to the correct social media pages

Starting URL: https://ntig-uppsala.github.io/Frisor-Saxe/index.html

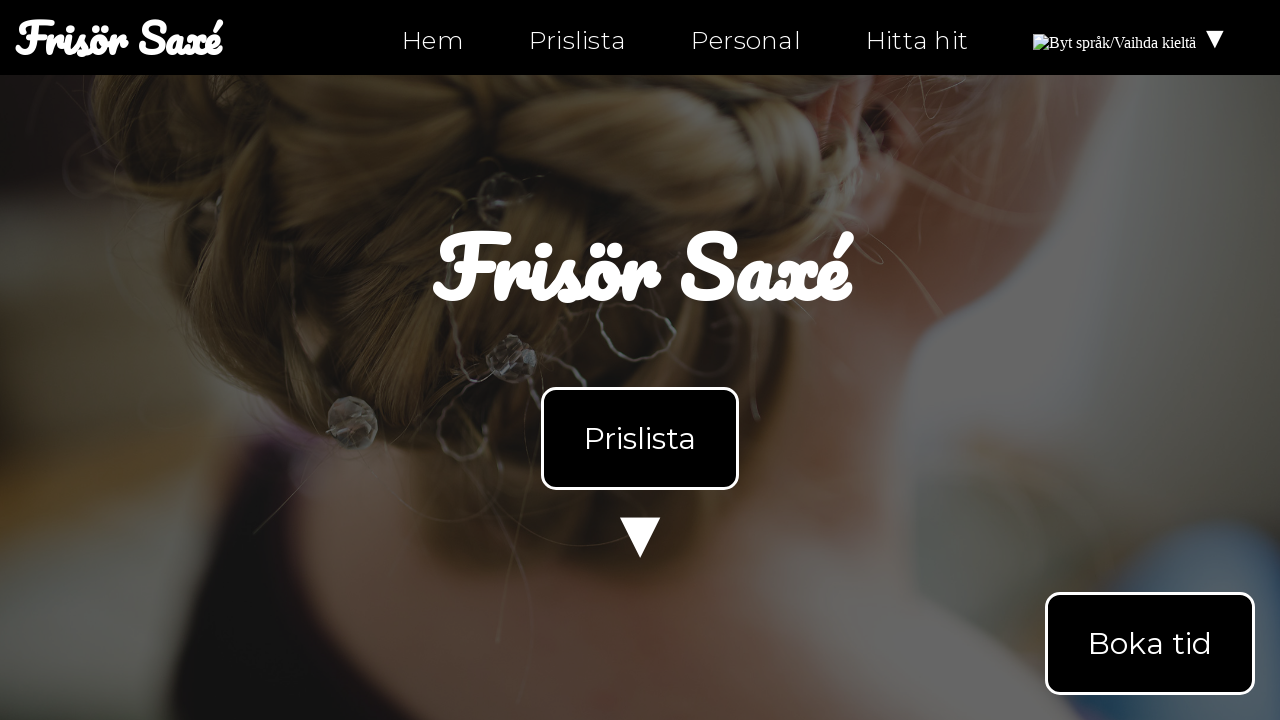

Page body loaded on index.html
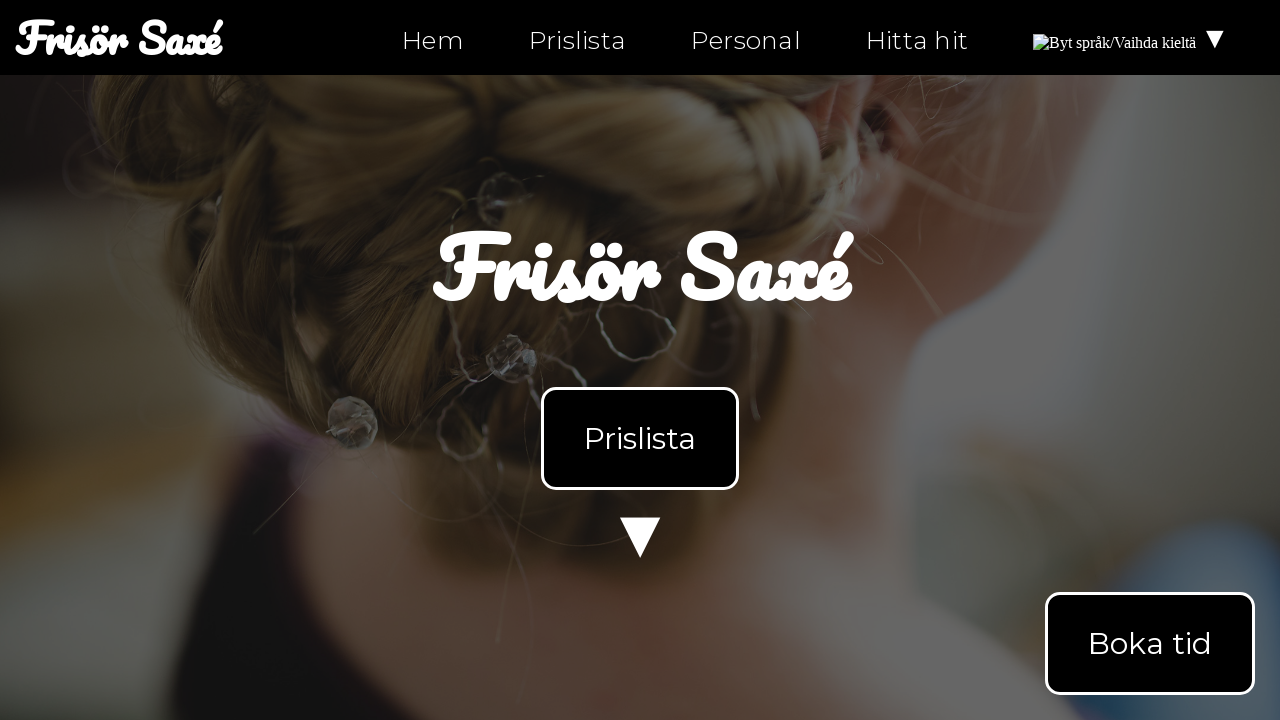

Located facebook icon element on index.html
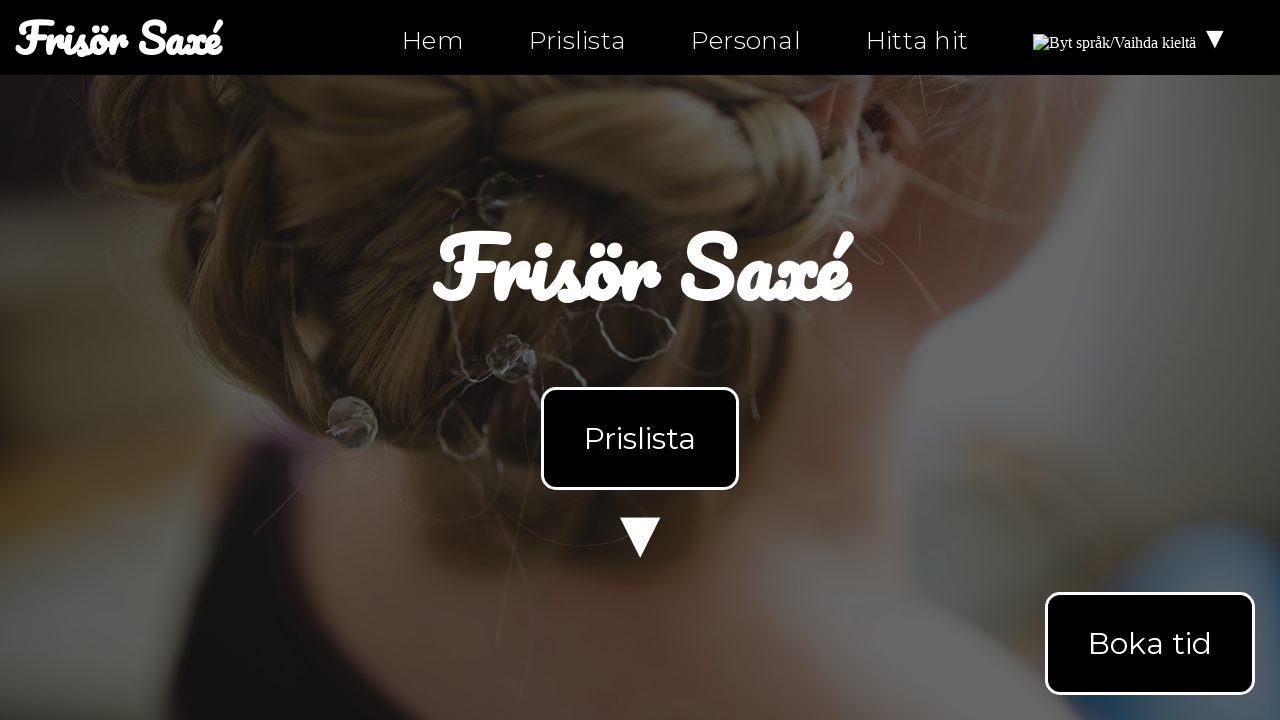

Verified facebook icon is present on index.html
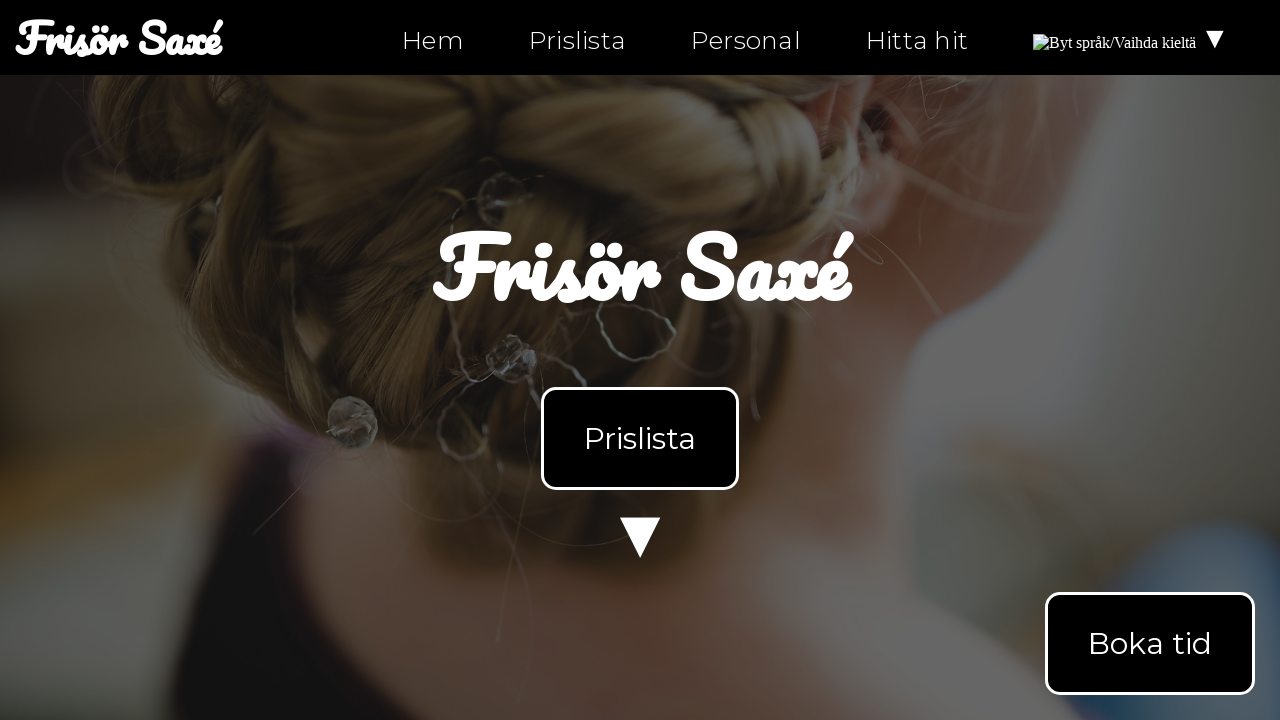

Retrieved href attribute from facebook icon: https://facebook.com/ntiuppsala
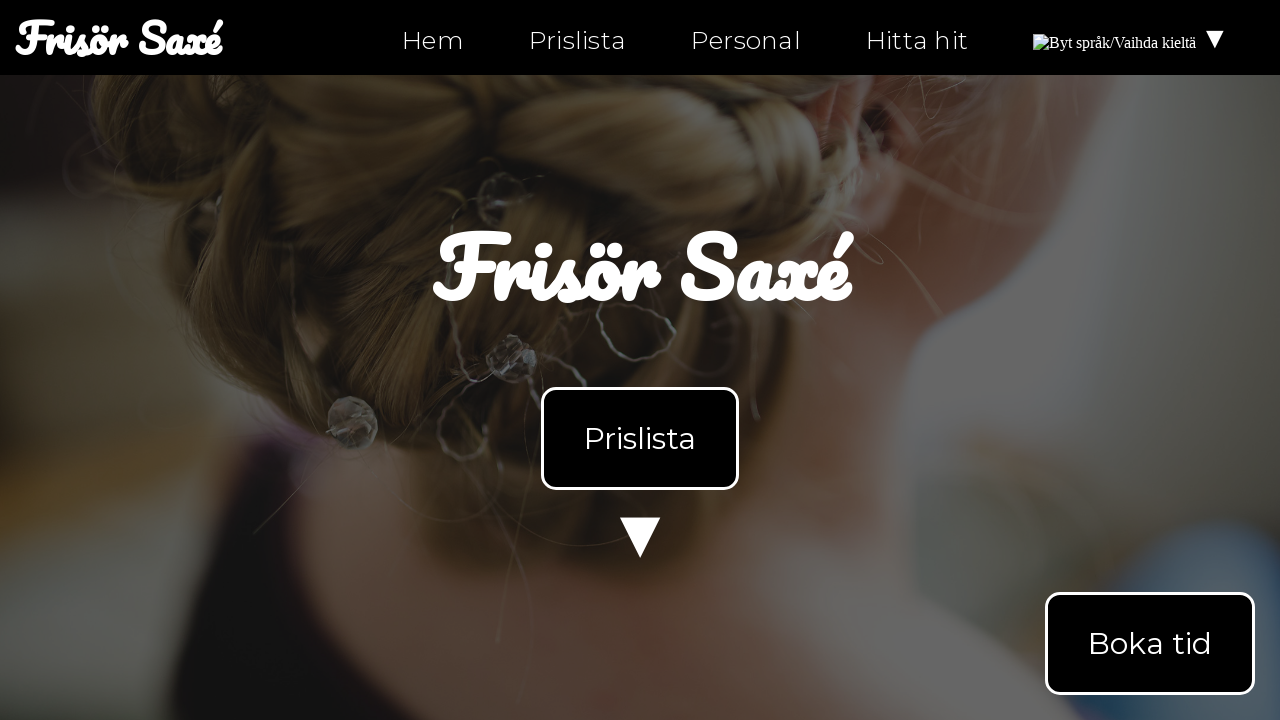

Verified facebook icon links to correct URL on index.html
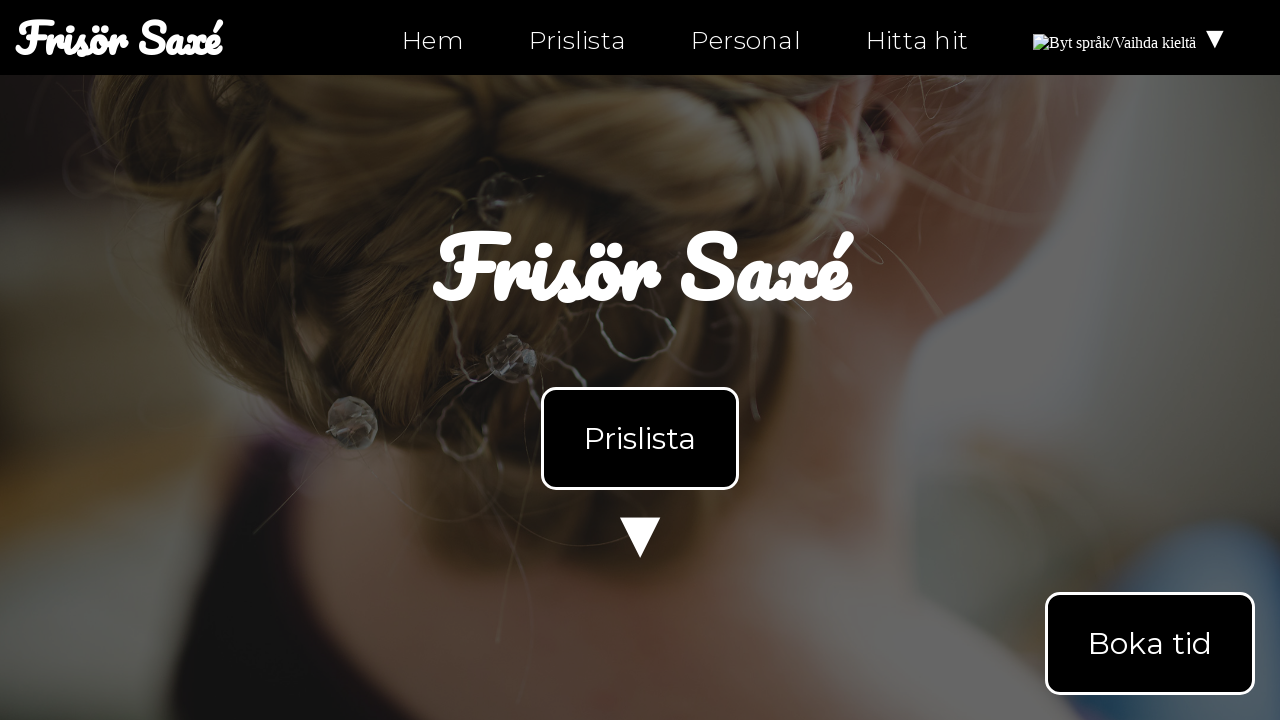

Located instagram icon element on index.html
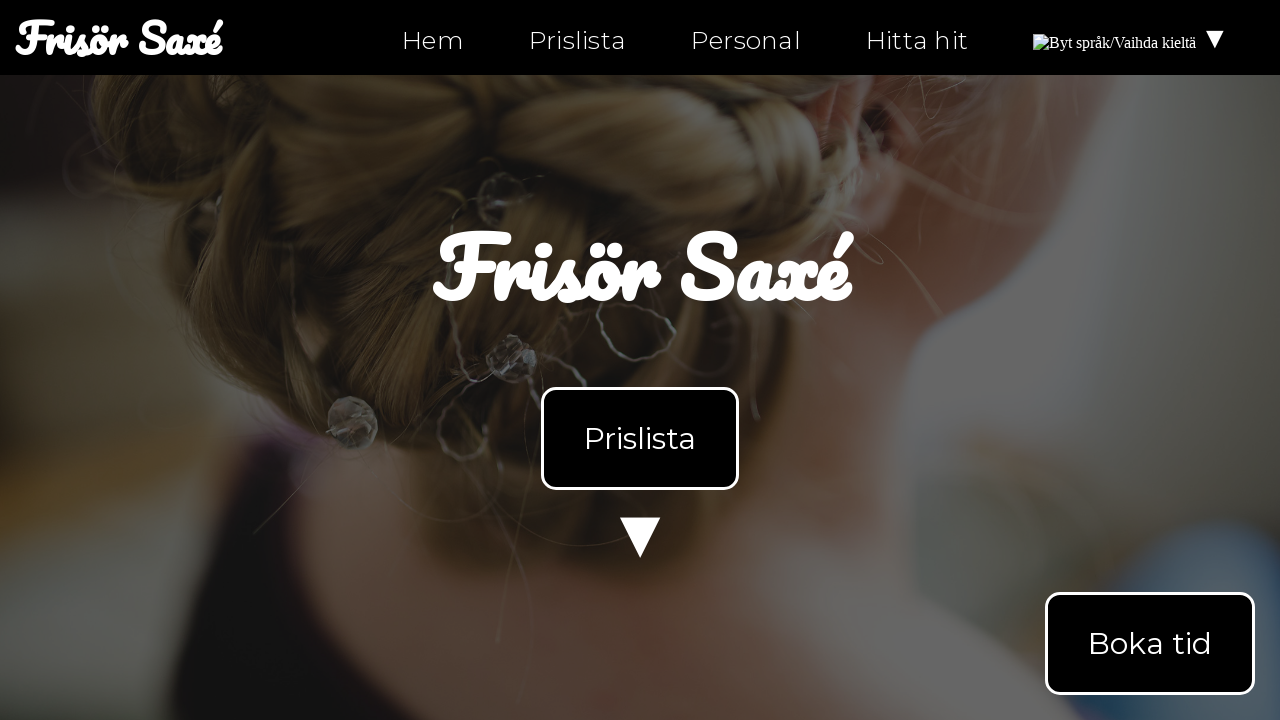

Verified instagram icon is present on index.html
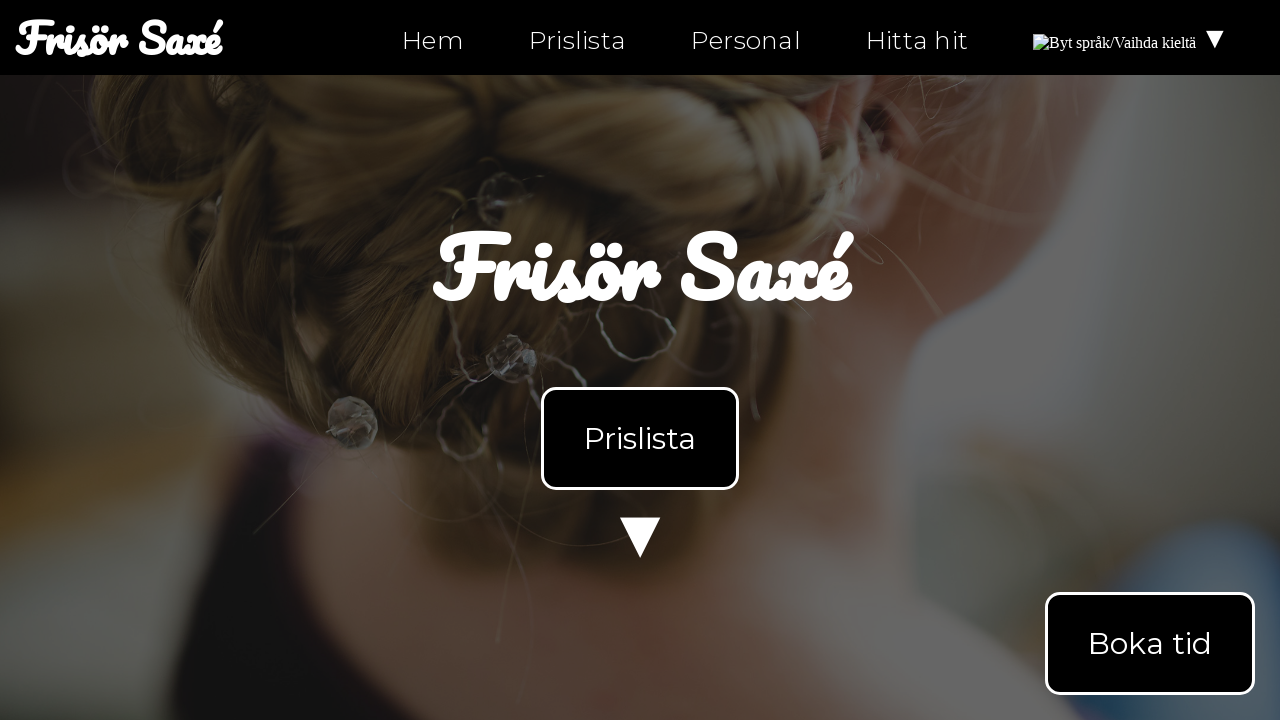

Retrieved href attribute from instagram icon: https://instagram.com/ntiuppsala
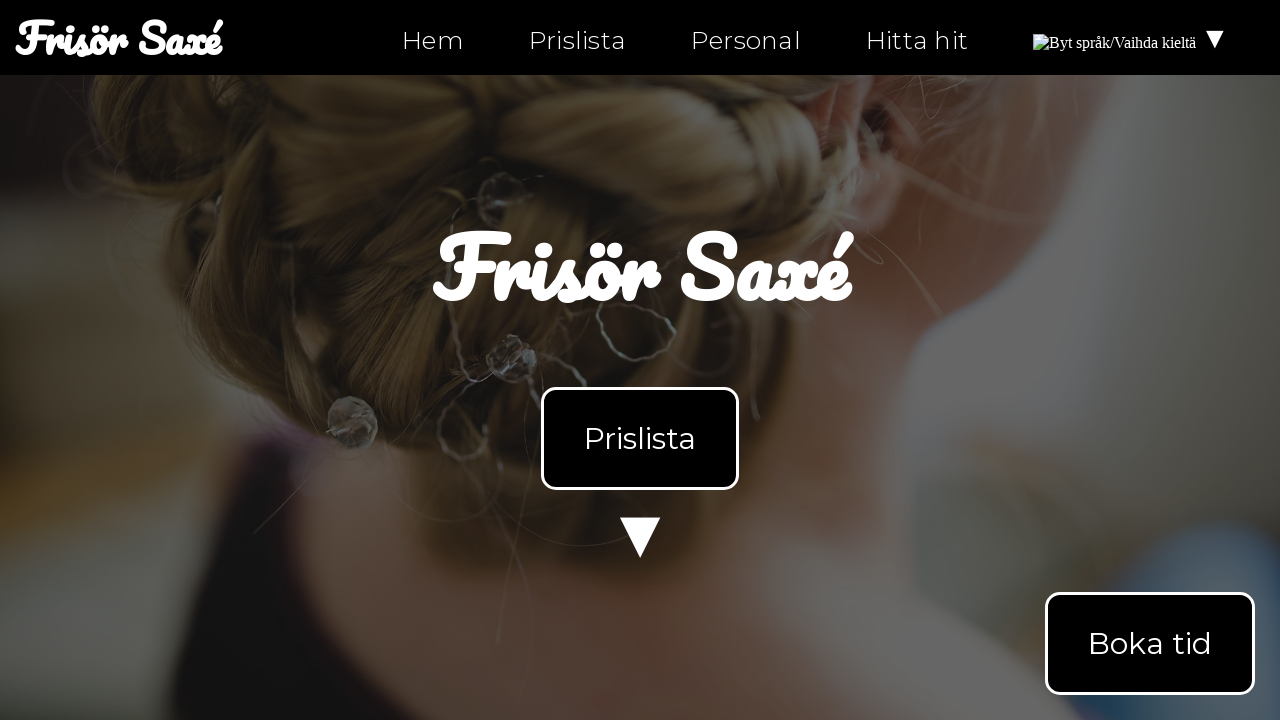

Verified instagram icon links to correct URL on index.html
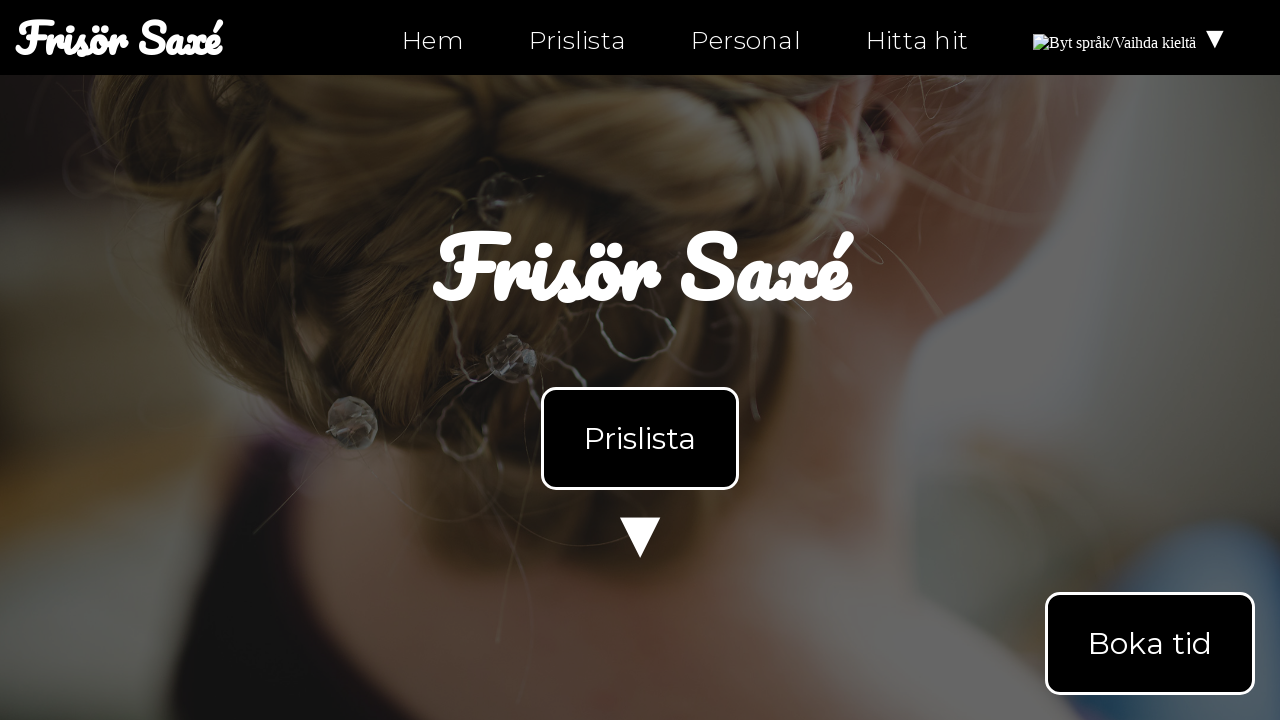

Located twitter icon element on index.html
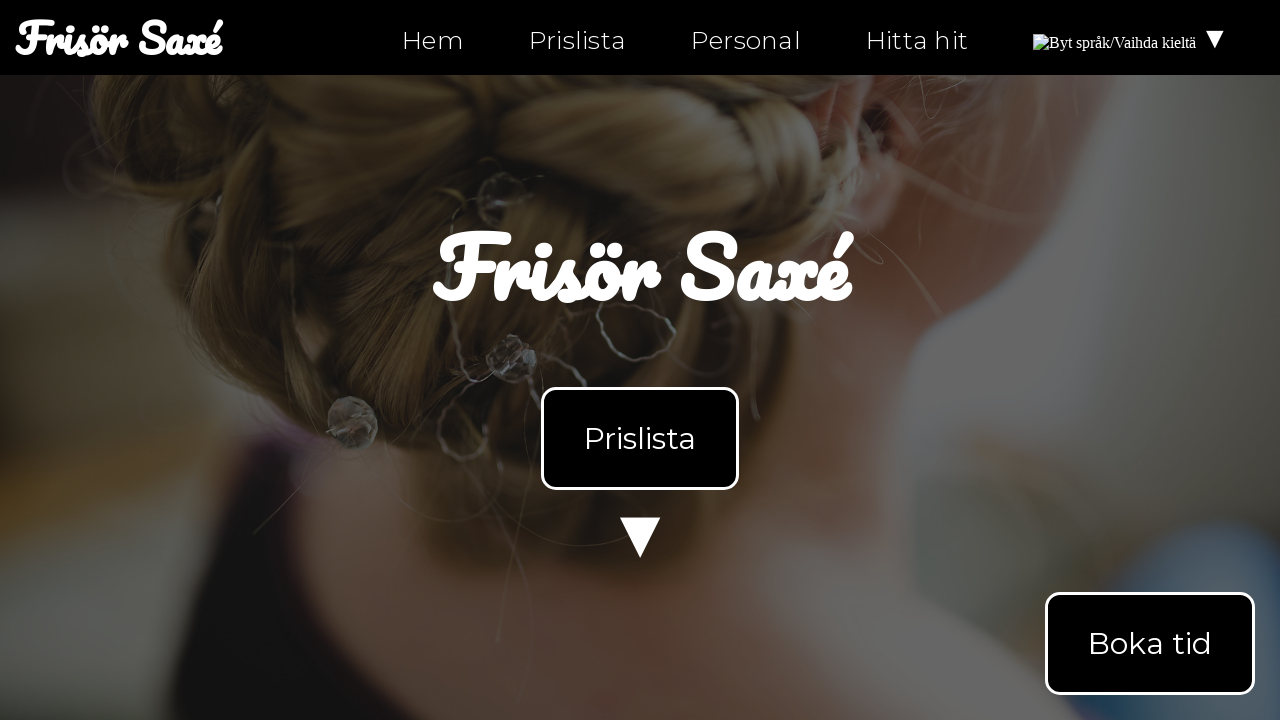

Verified twitter icon is present on index.html
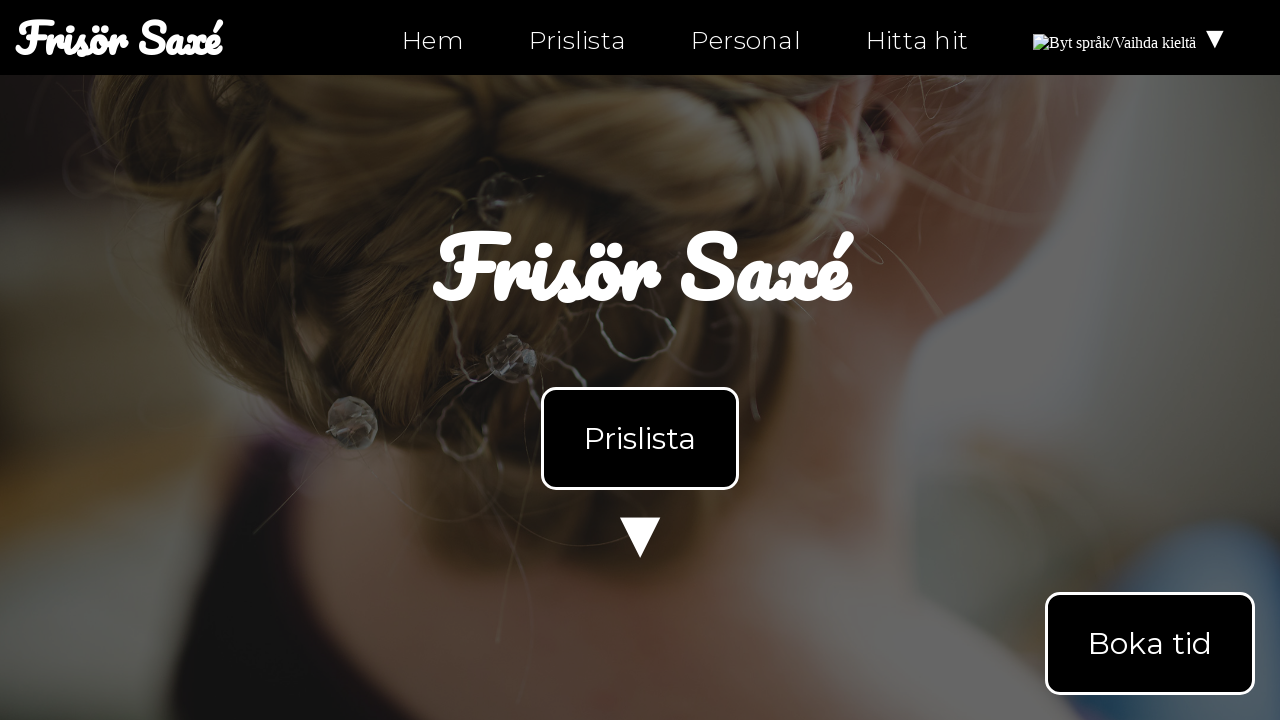

Retrieved href attribute from twitter icon: https://twitter.com/ntiuppsala
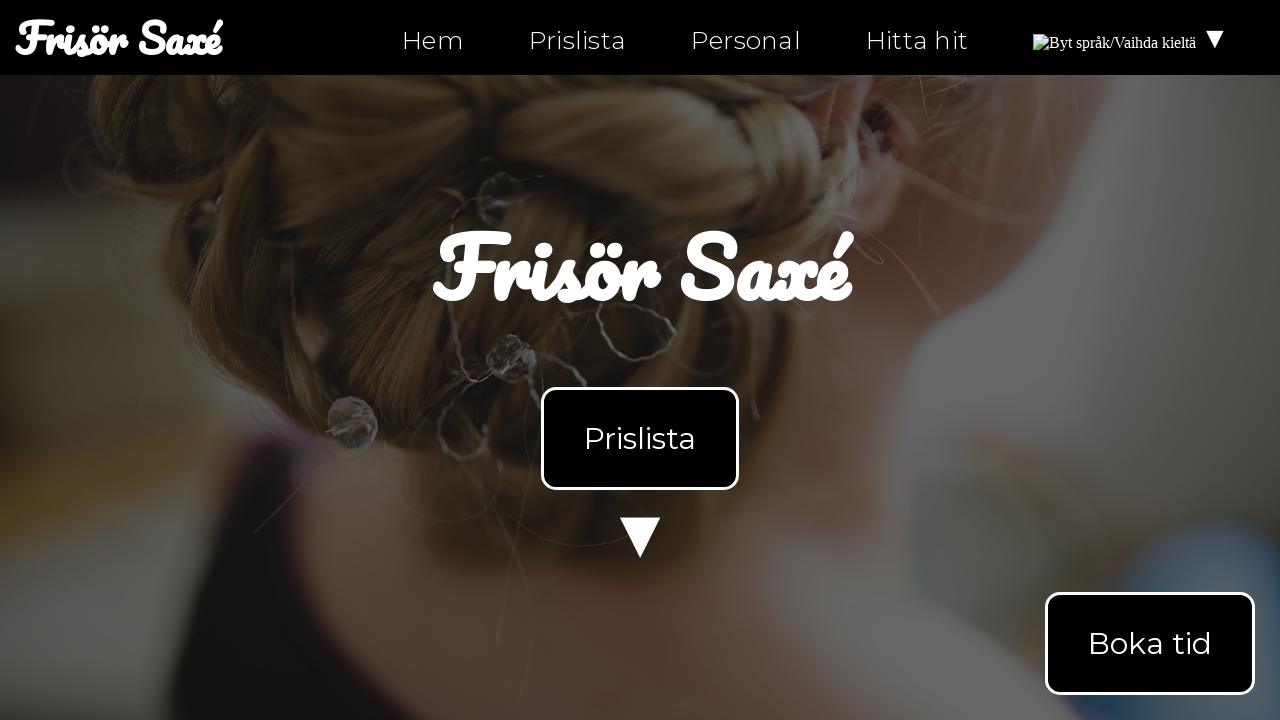

Verified twitter icon links to correct URL on index.html
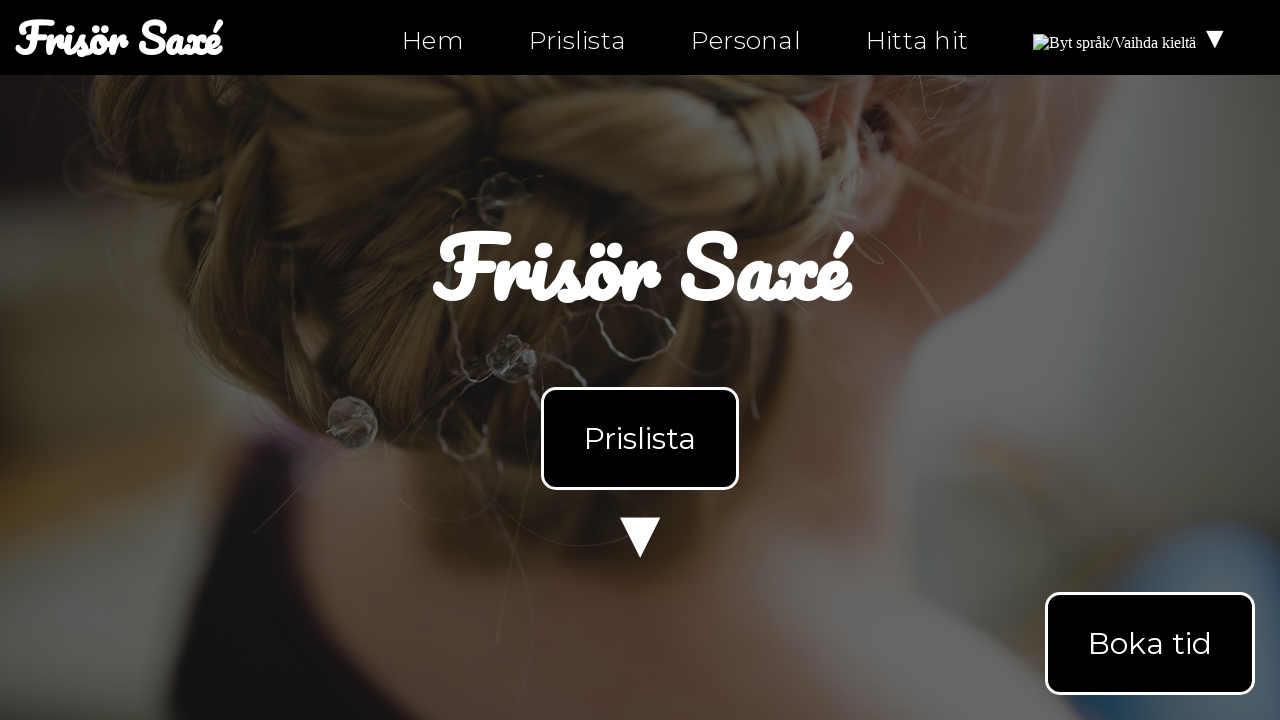

Navigated to personal.html
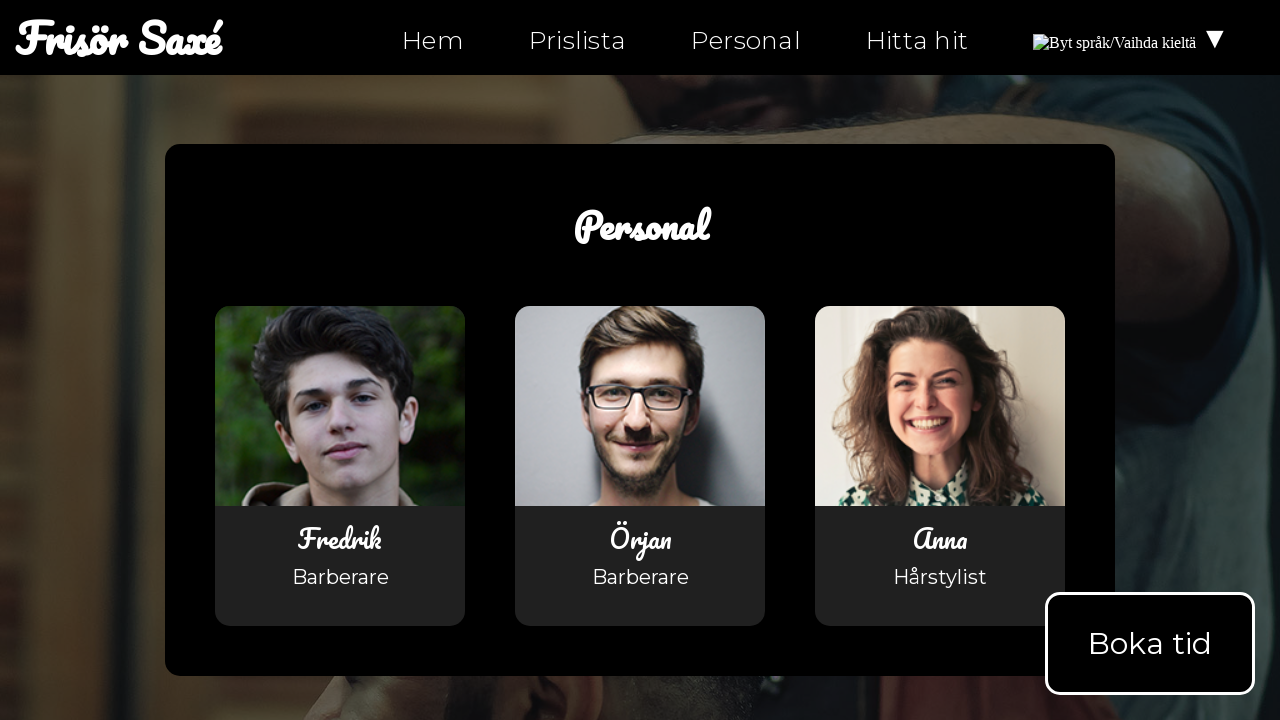

Page body loaded on personal.html
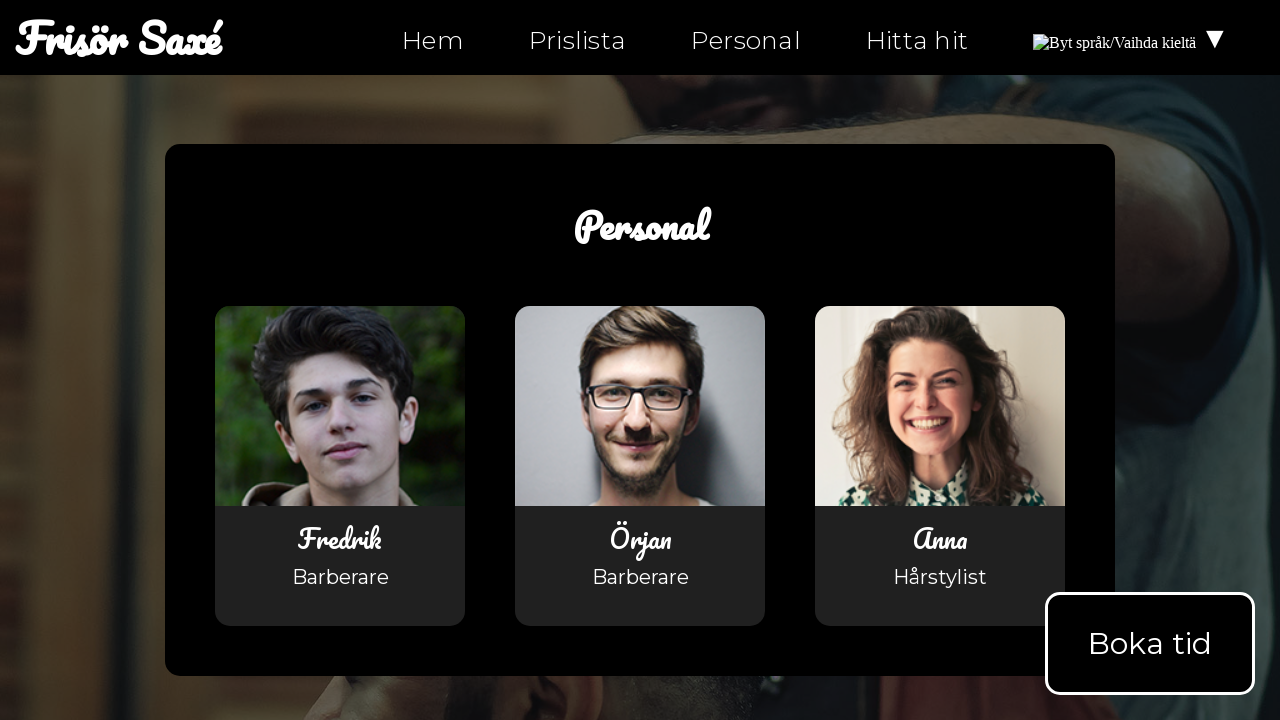

Located facebook icon element on personal.html
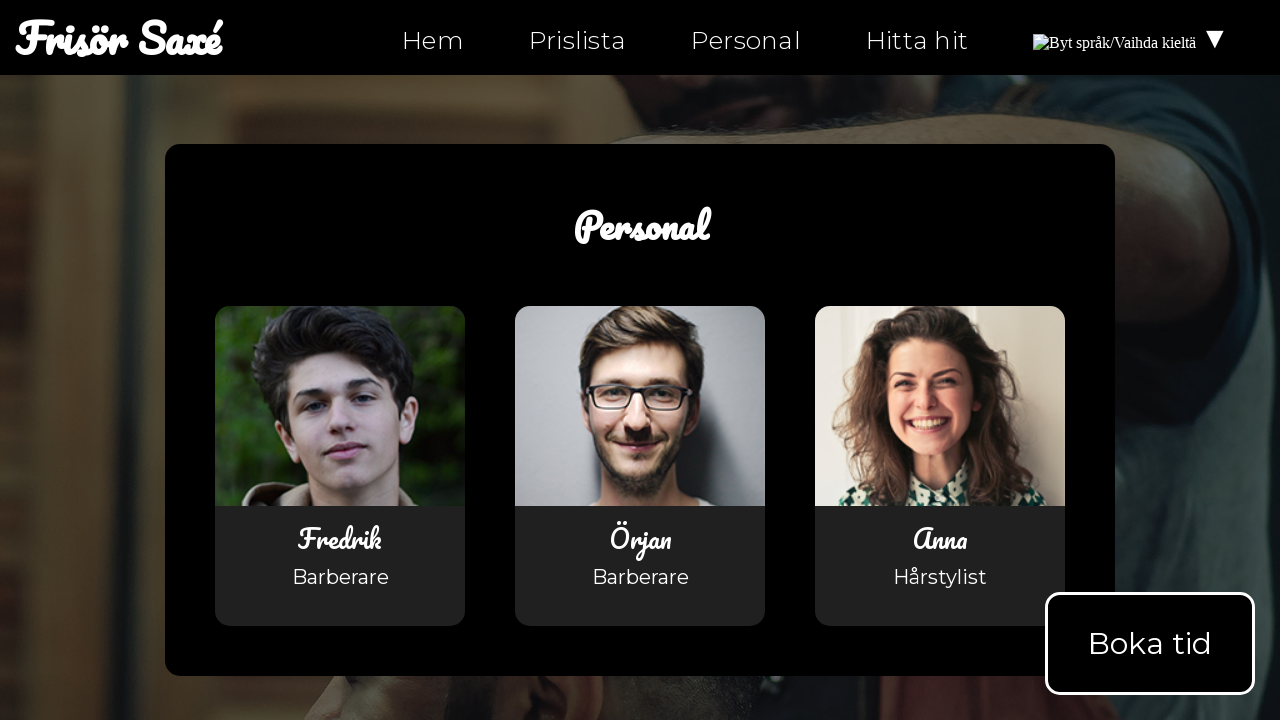

Verified facebook icon is present on personal.html
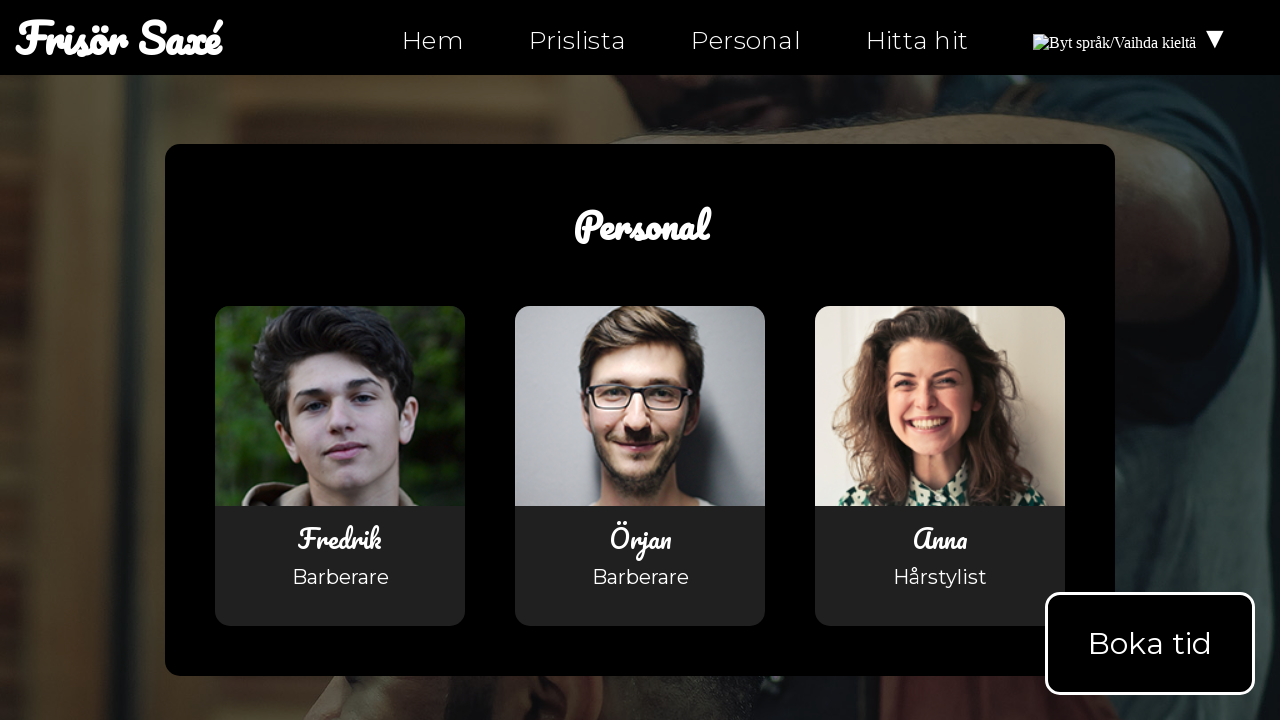

Retrieved href attribute from facebook icon on personal.html: https://facebook.com/ntiuppsala
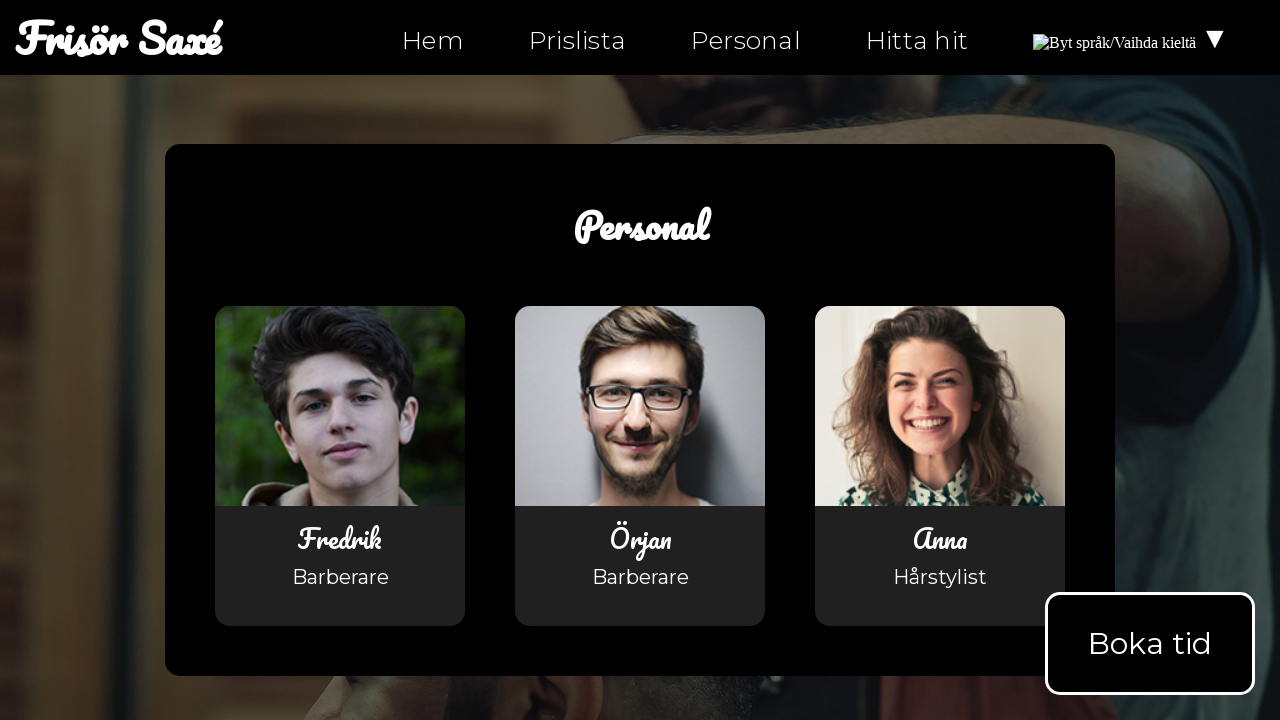

Verified facebook icon links to correct URL on personal.html
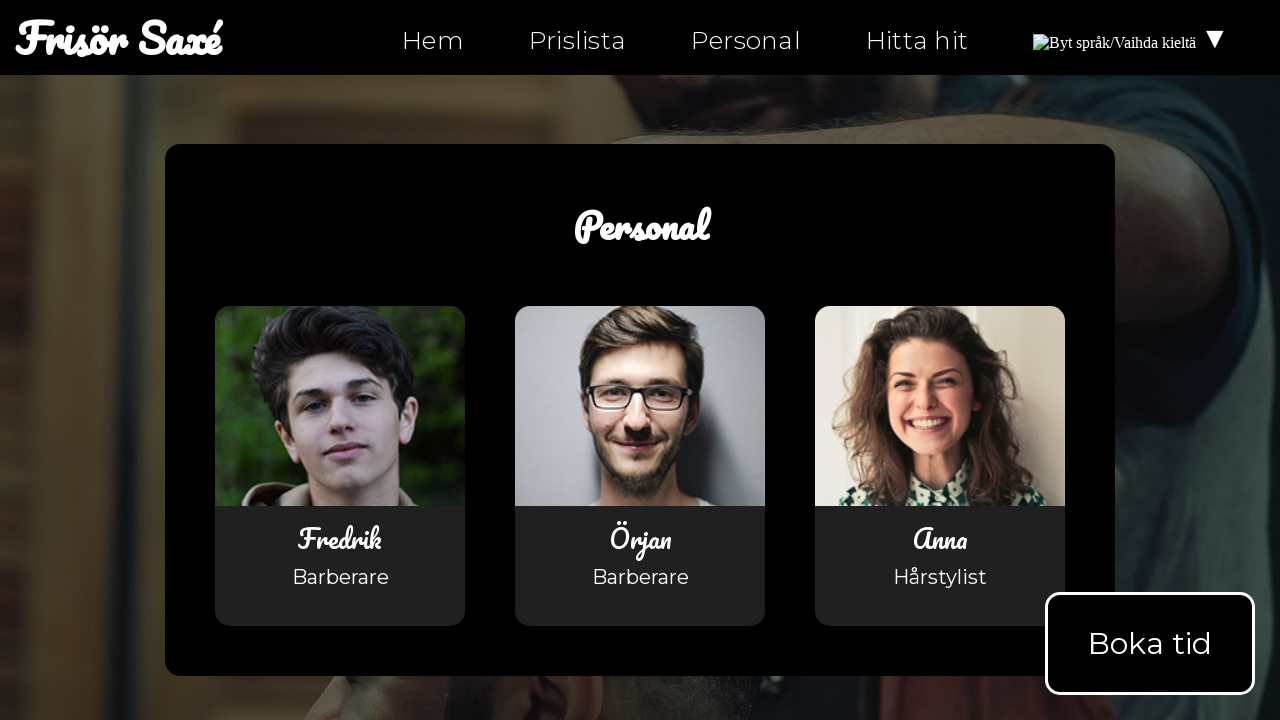

Located instagram icon element on personal.html
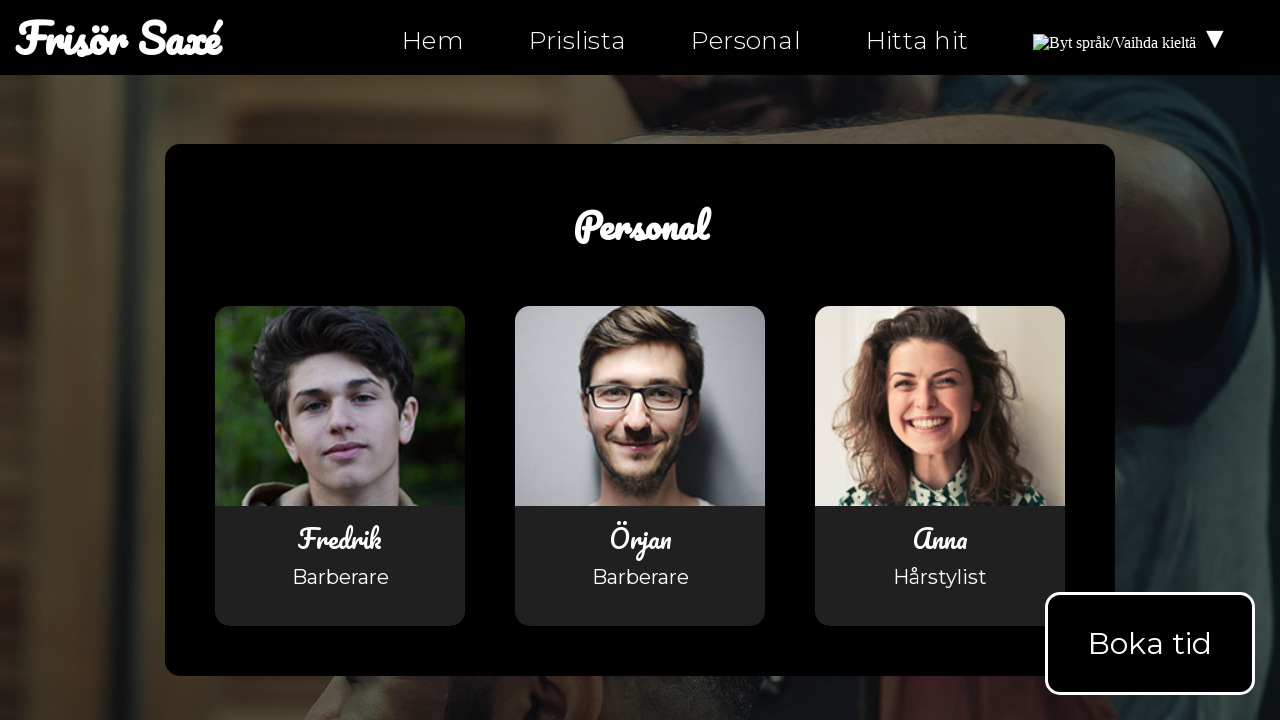

Verified instagram icon is present on personal.html
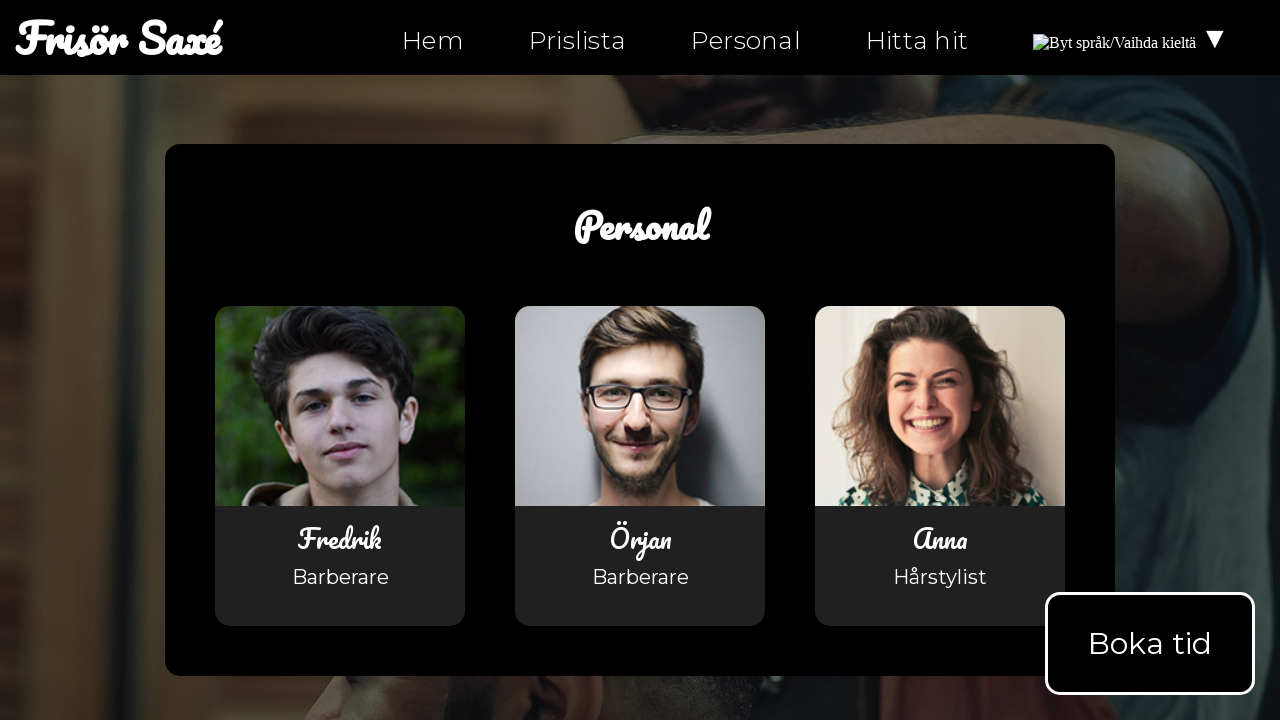

Retrieved href attribute from instagram icon on personal.html: https://instagram.com/ntiuppsala
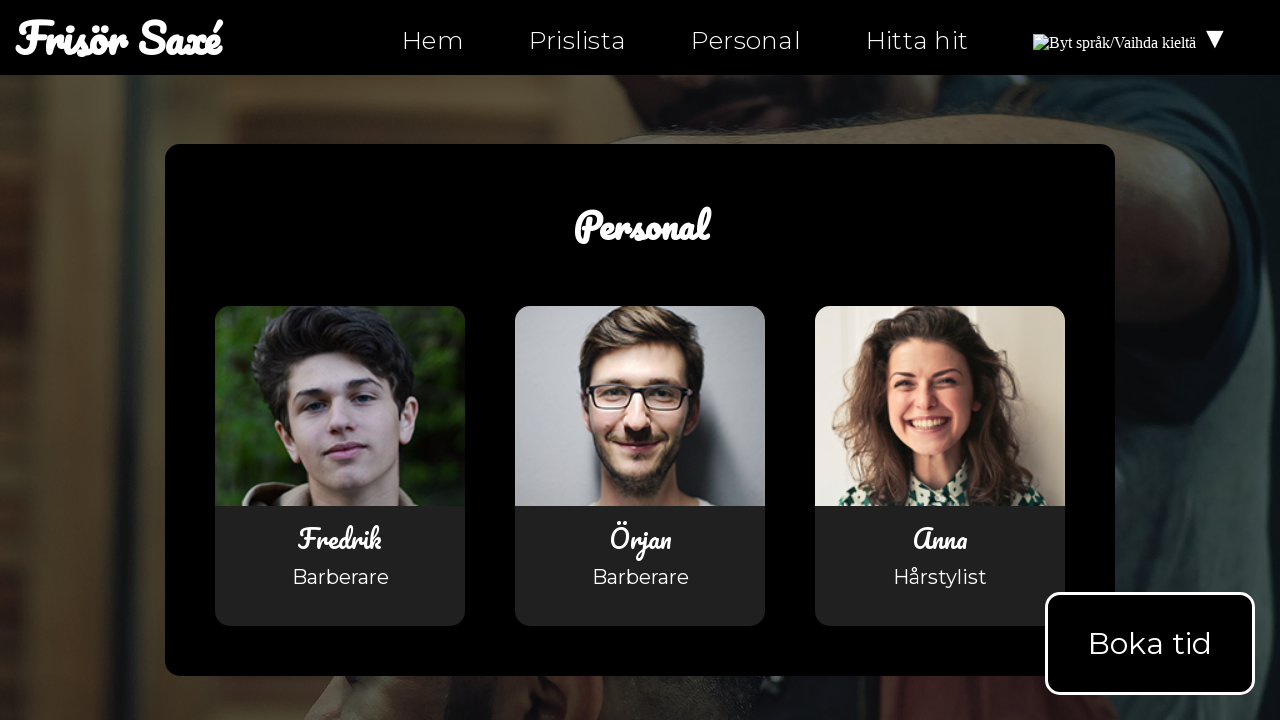

Verified instagram icon links to correct URL on personal.html
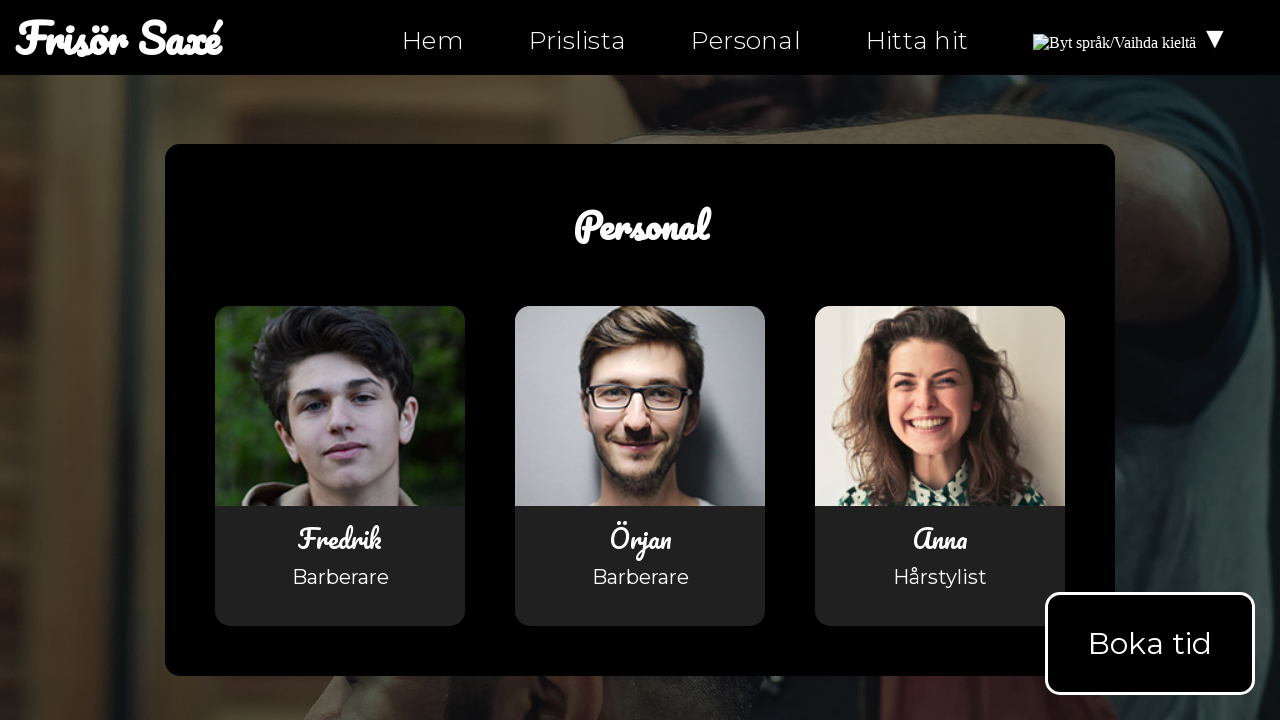

Located twitter icon element on personal.html
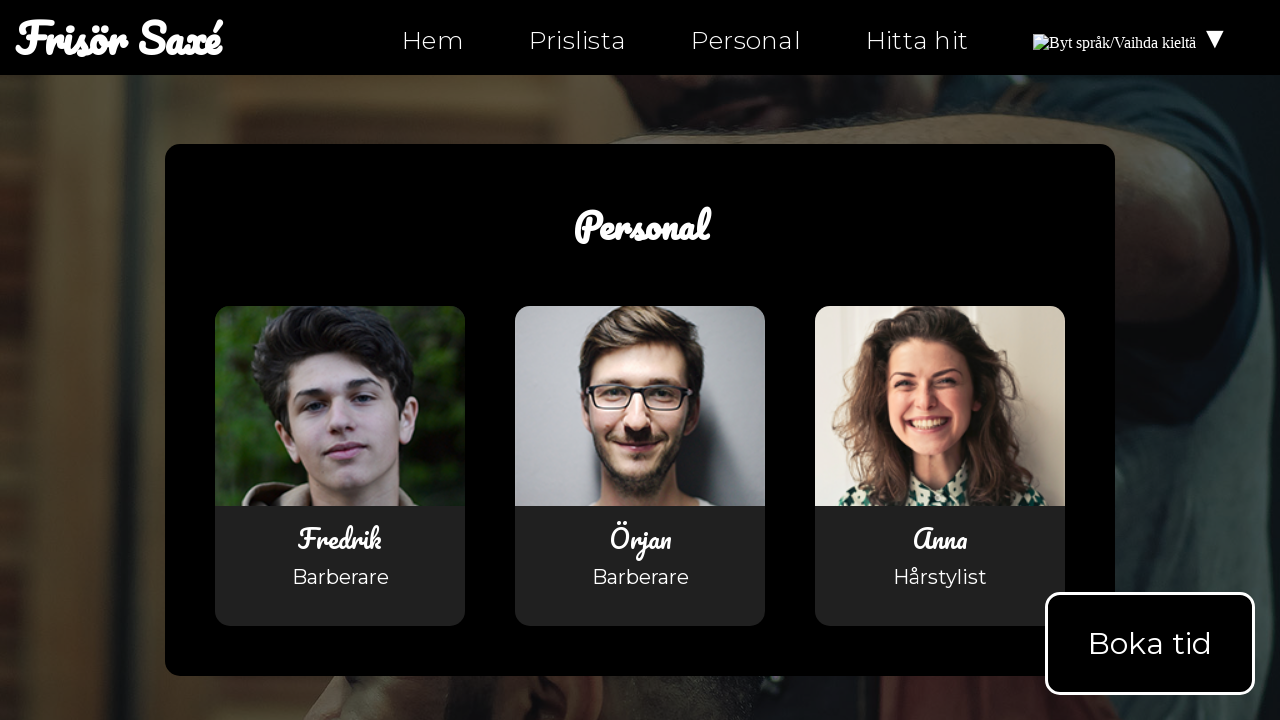

Verified twitter icon is present on personal.html
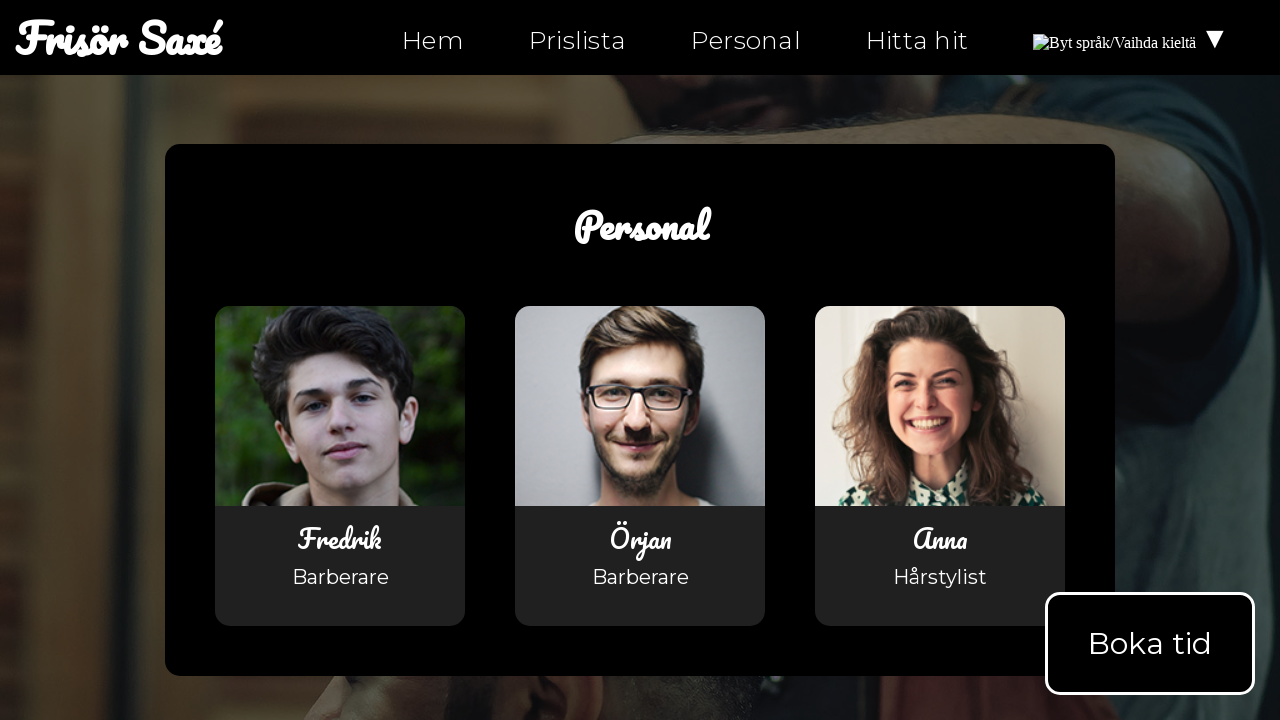

Retrieved href attribute from twitter icon on personal.html: https://twitter.com/ntiuppsala
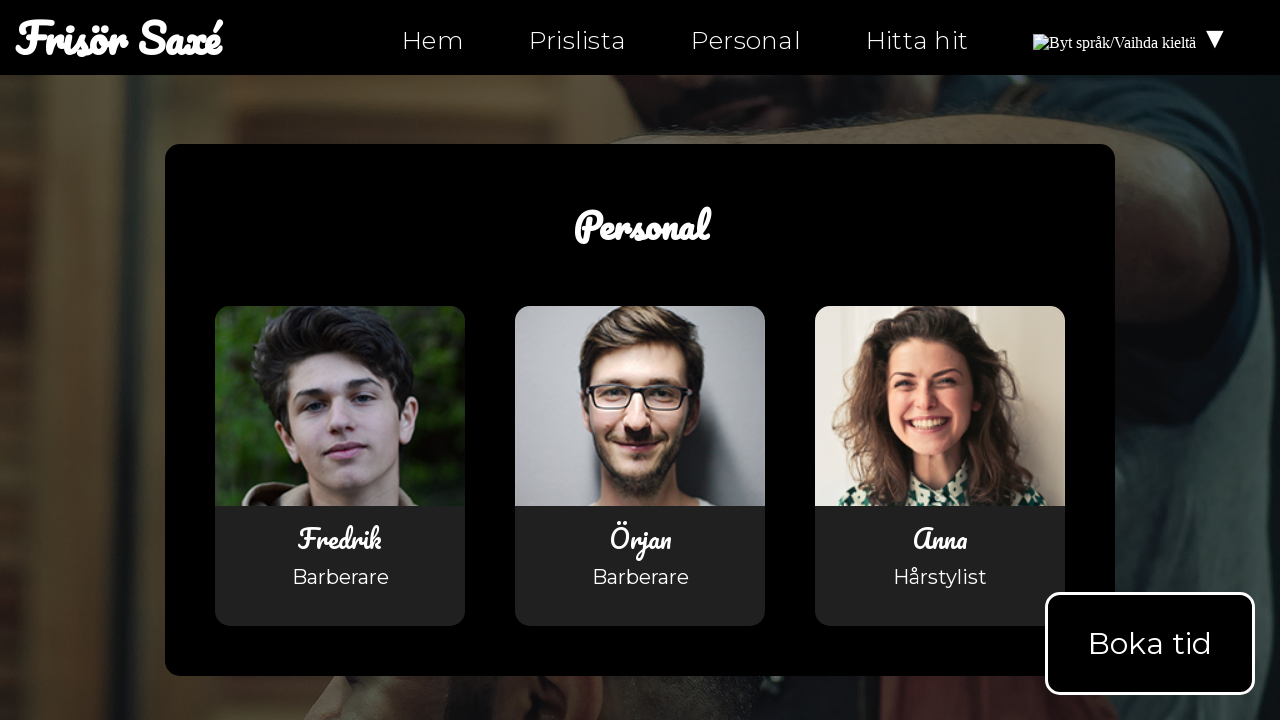

Verified twitter icon links to correct URL on personal.html
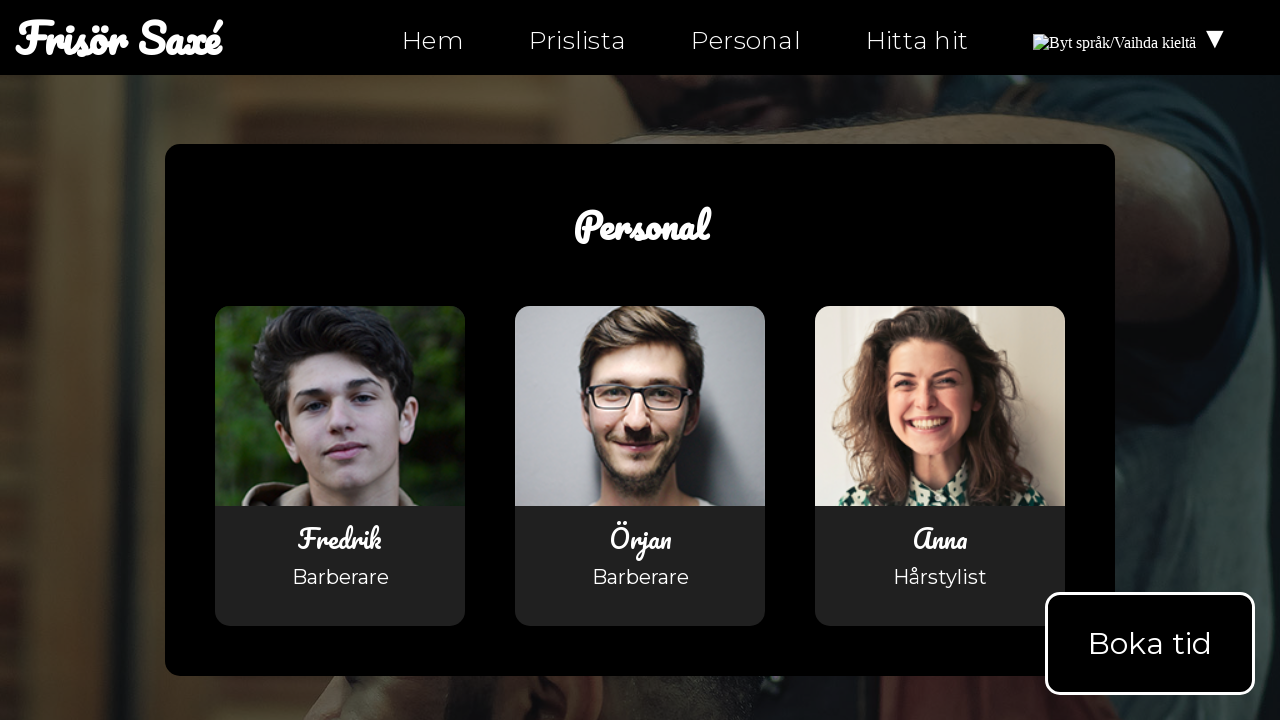

Navigated to hitta-hit.html
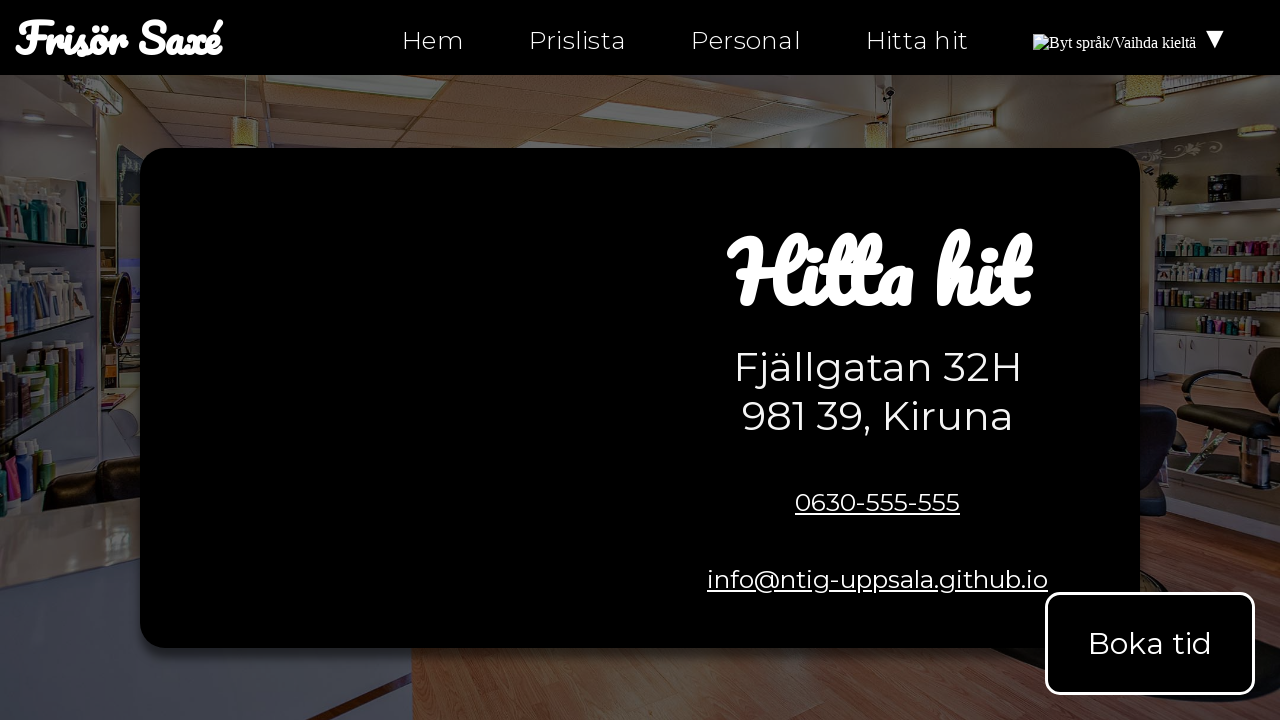

Page body loaded on hitta-hit.html
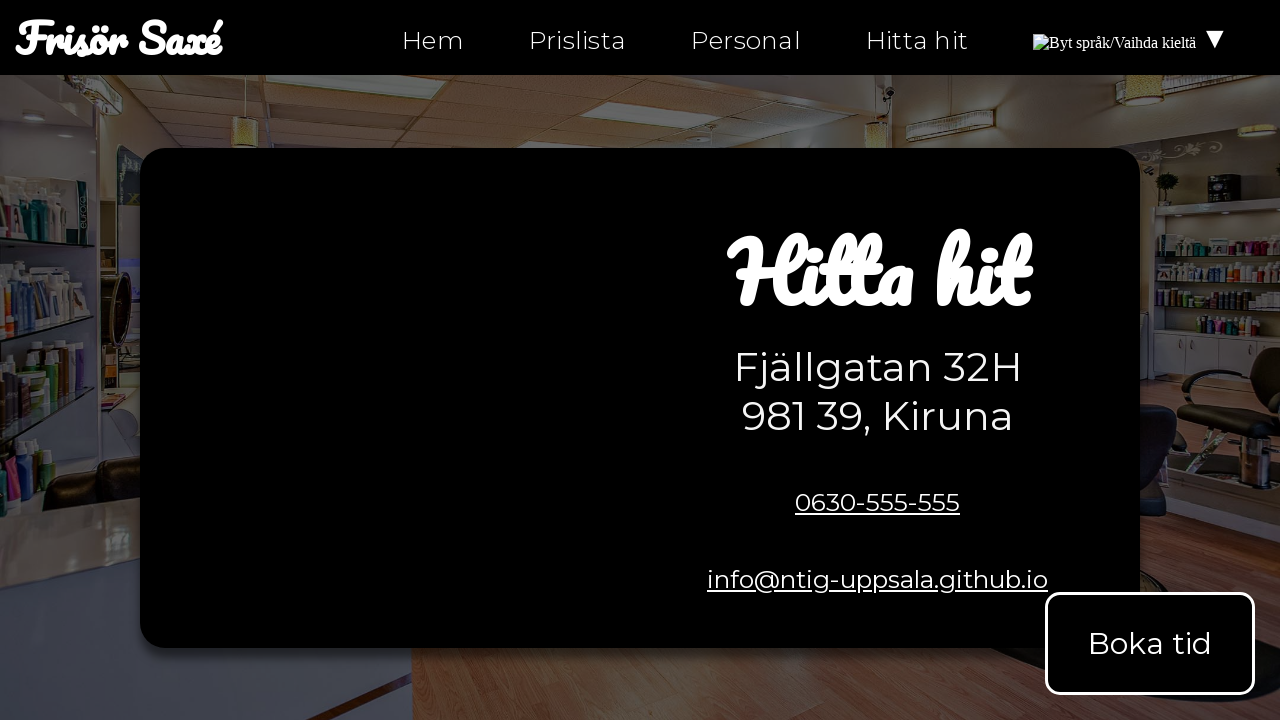

Located facebook icon element on hitta-hit.html
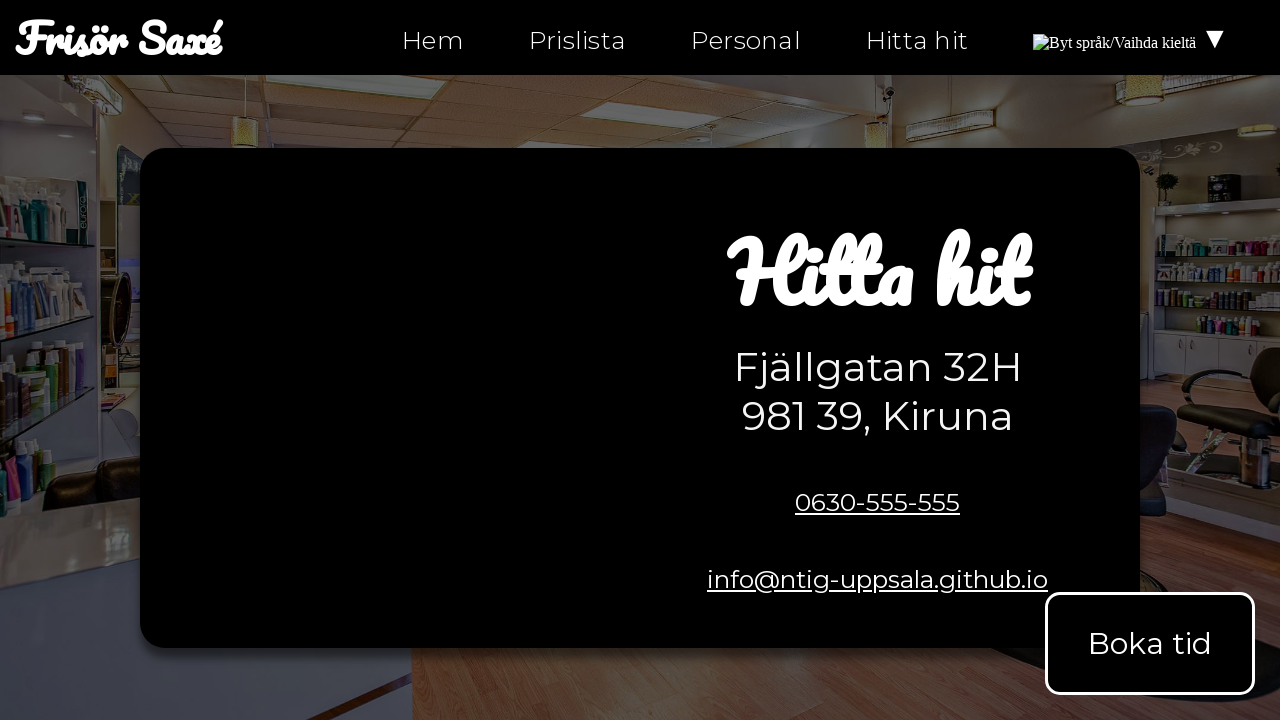

Verified facebook icon is present on hitta-hit.html
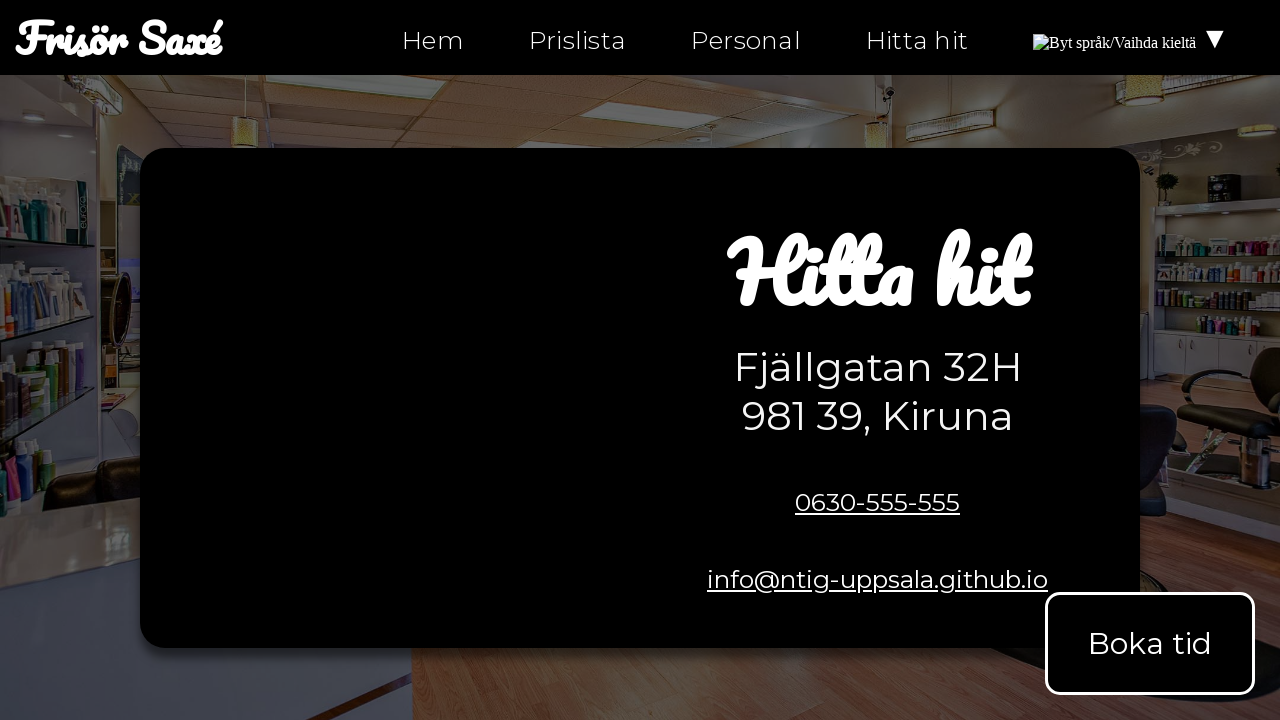

Retrieved href attribute from facebook icon on hitta-hit.html: https://facebook.com/ntiuppsala
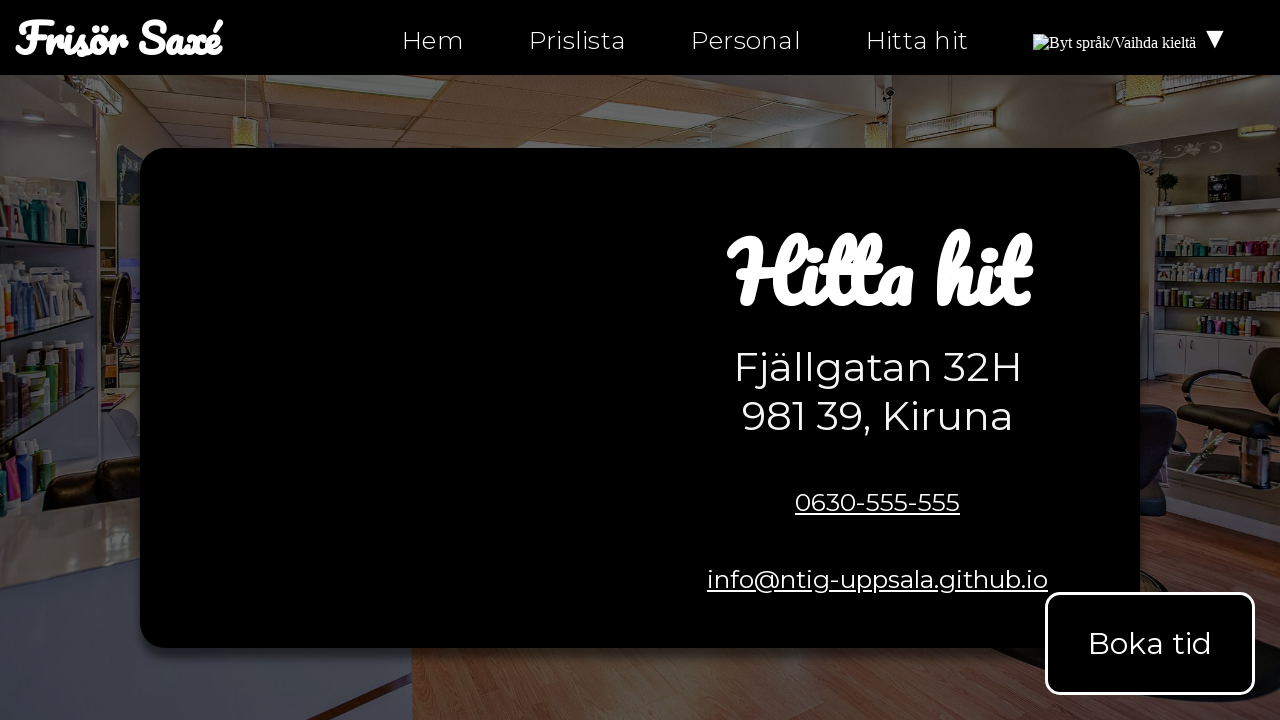

Verified facebook icon links to correct URL on hitta-hit.html
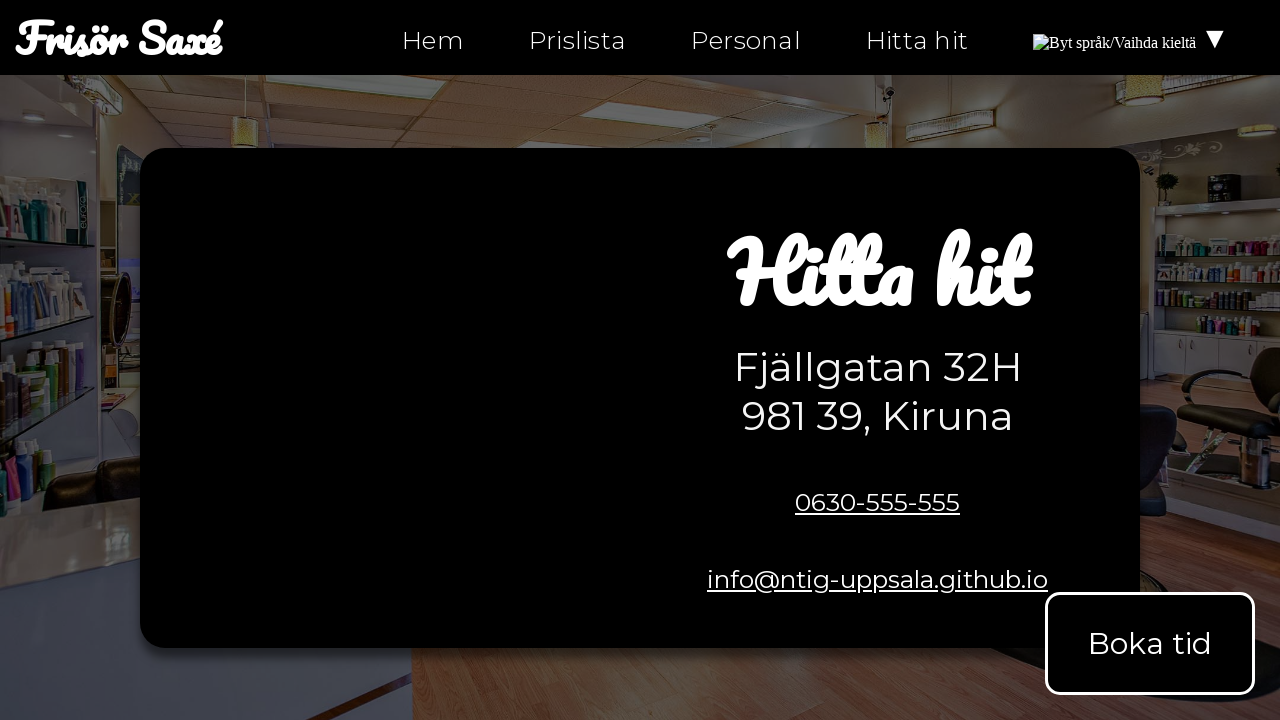

Located instagram icon element on hitta-hit.html
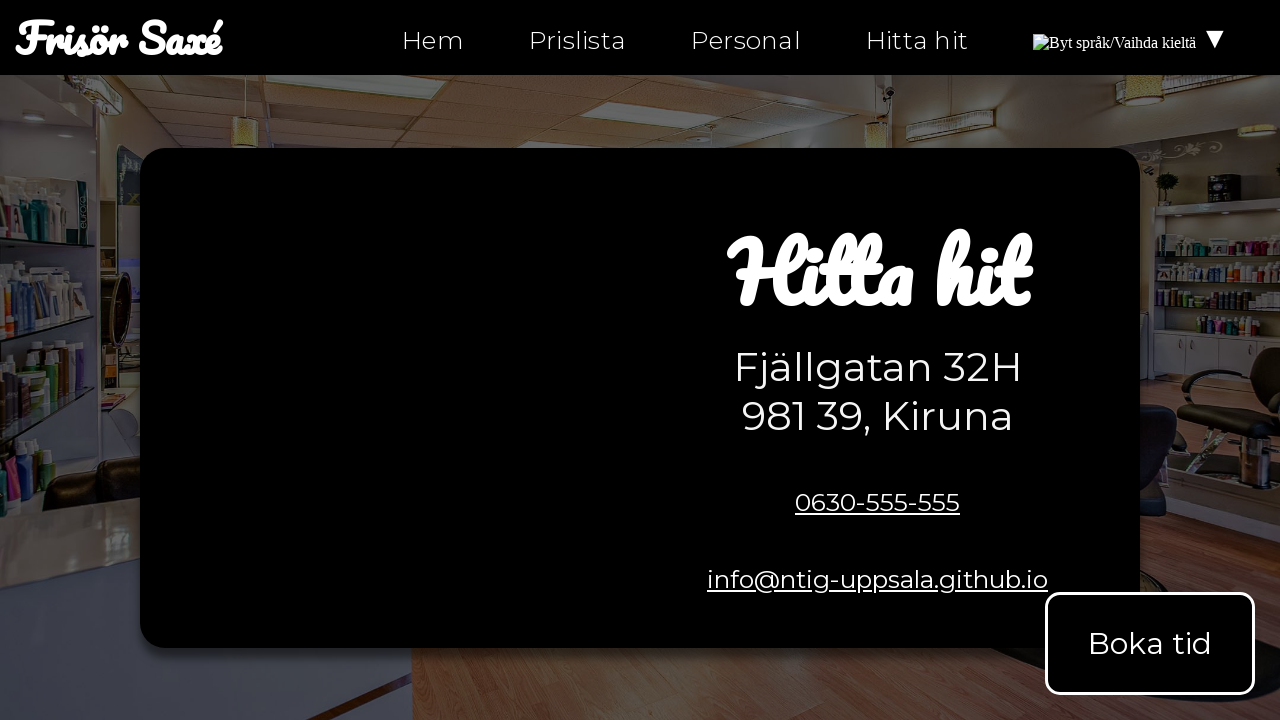

Verified instagram icon is present on hitta-hit.html
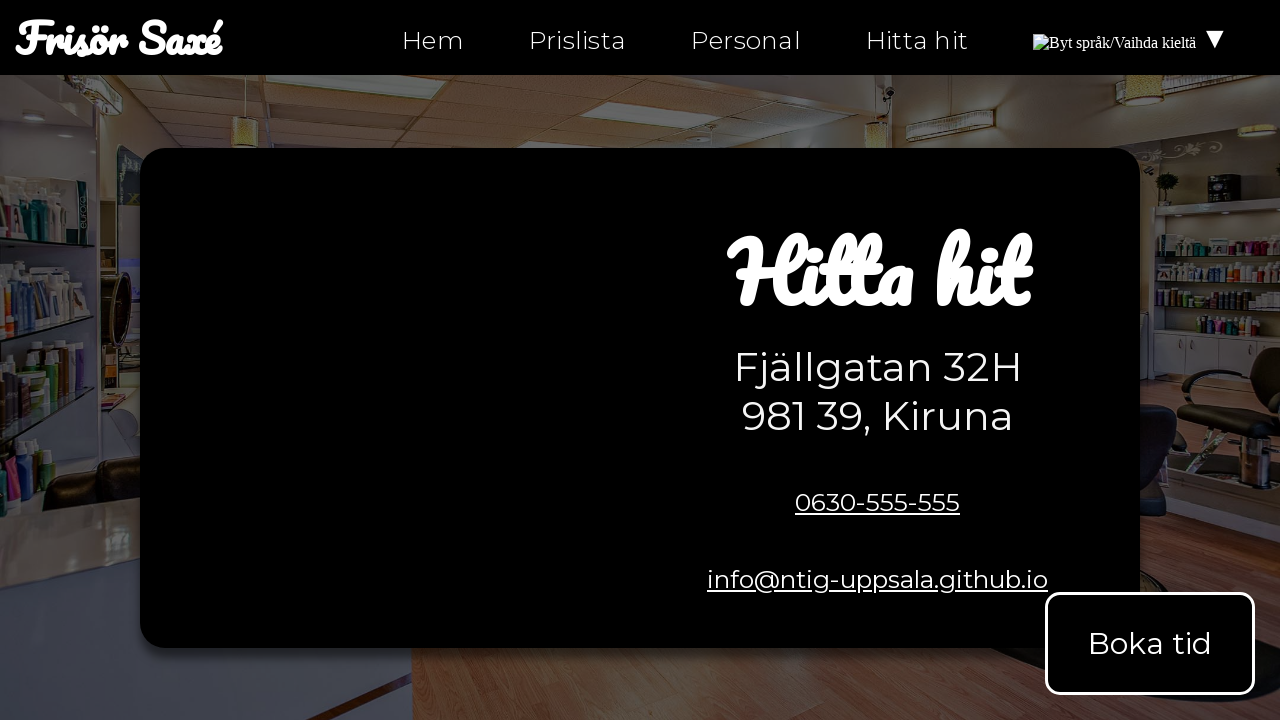

Retrieved href attribute from instagram icon on hitta-hit.html: https://instagram.com/ntiuppsala
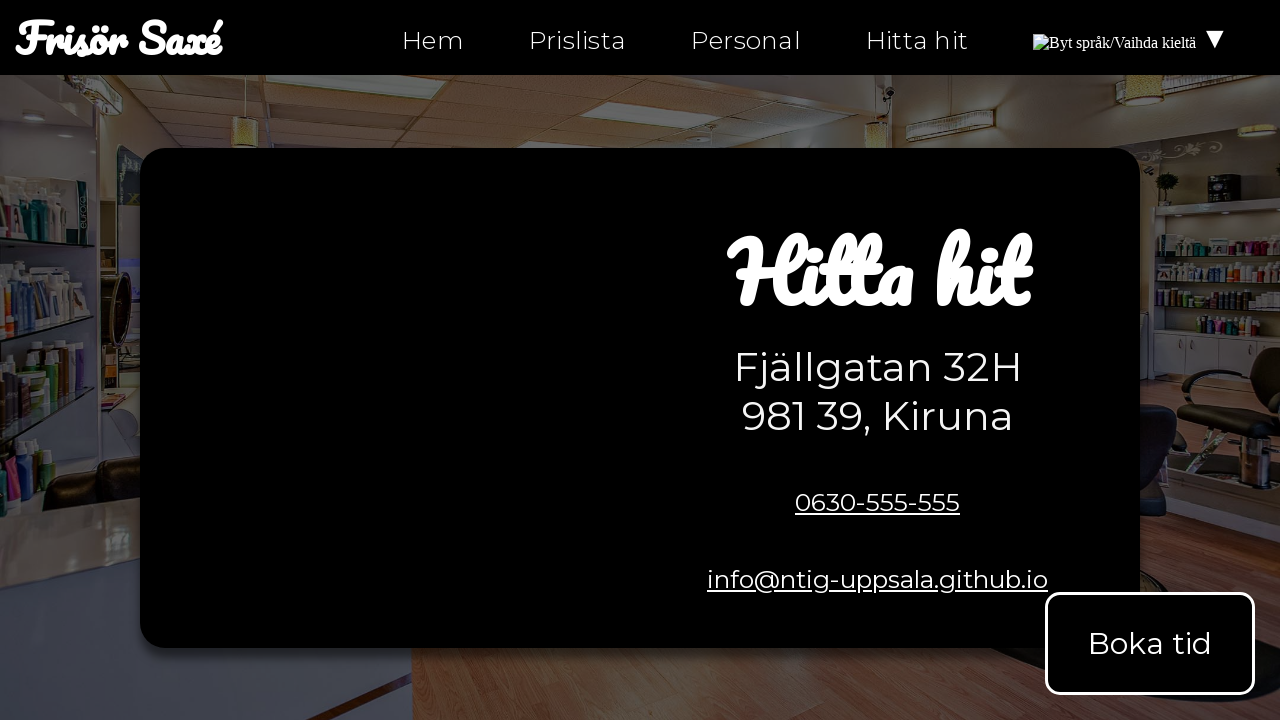

Verified instagram icon links to correct URL on hitta-hit.html
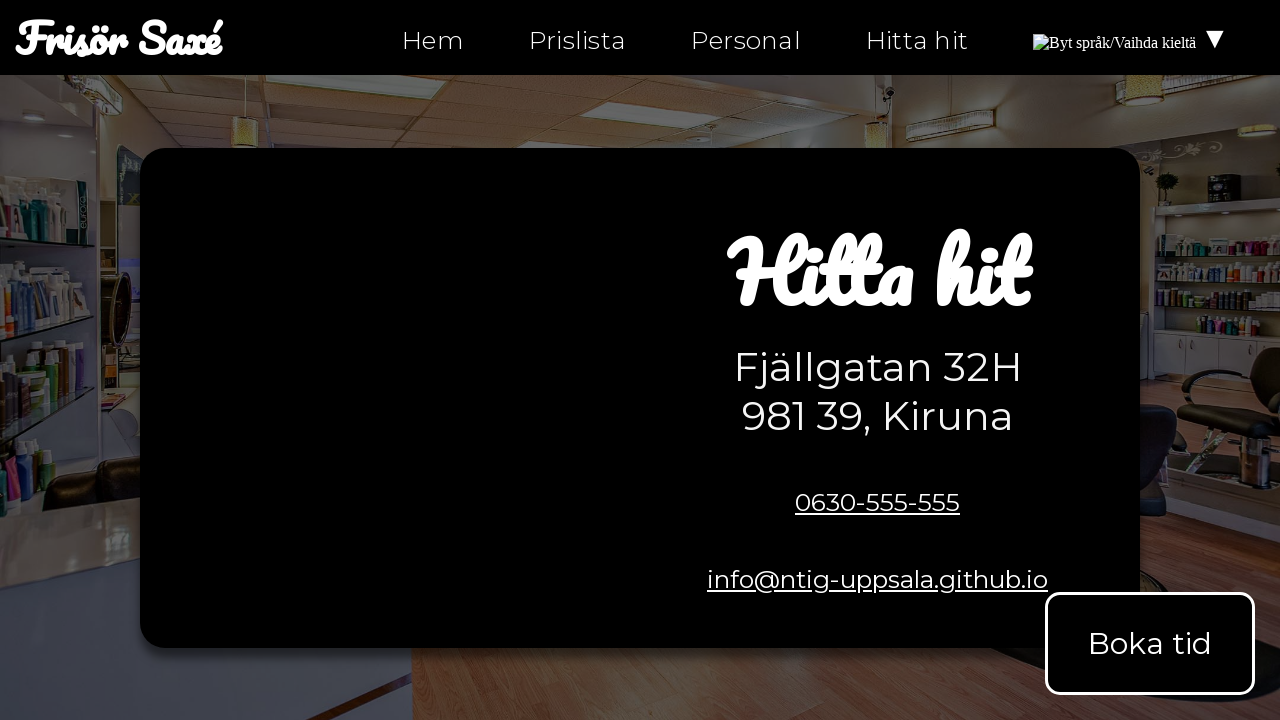

Located twitter icon element on hitta-hit.html
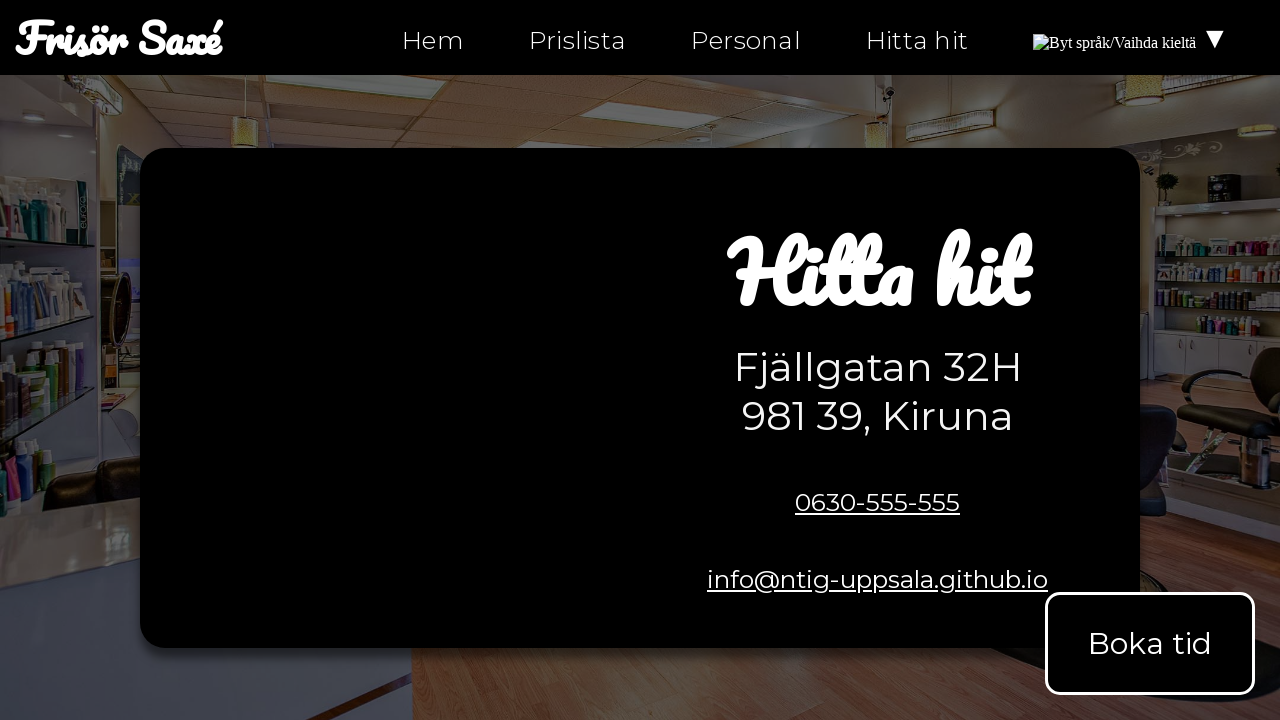

Verified twitter icon is present on hitta-hit.html
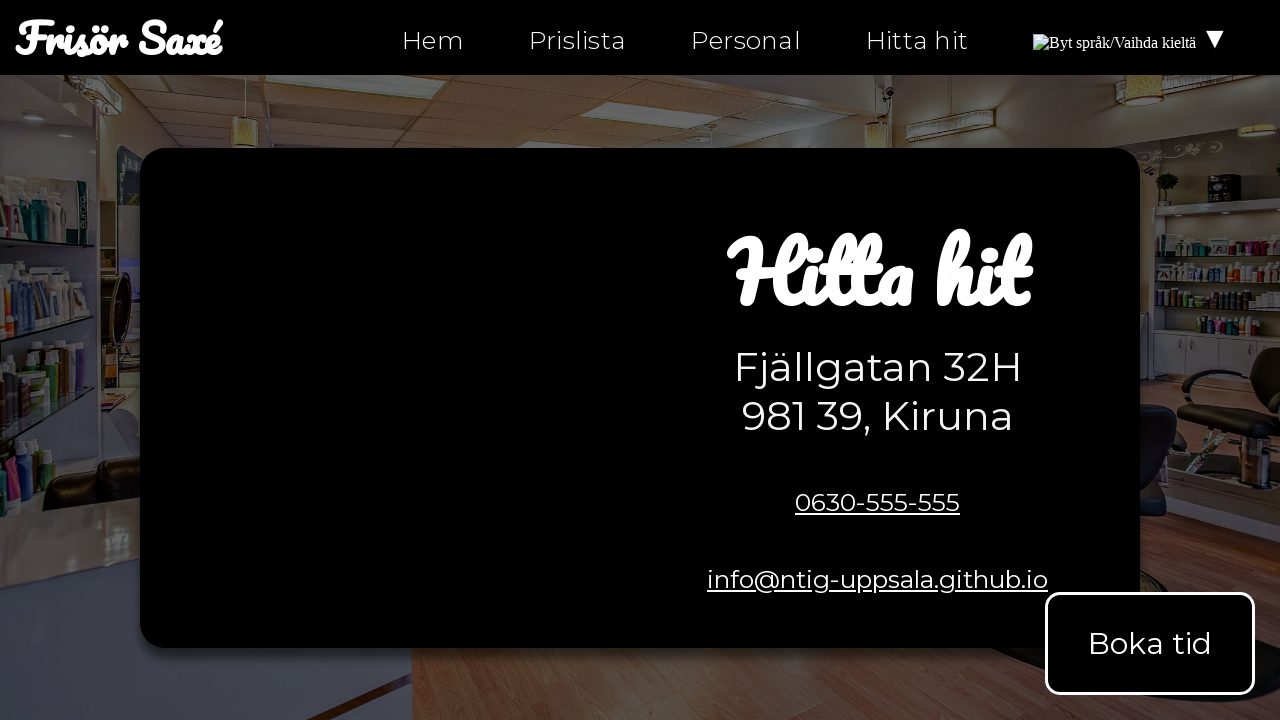

Retrieved href attribute from twitter icon on hitta-hit.html: https://twitter.com/ntiuppsala
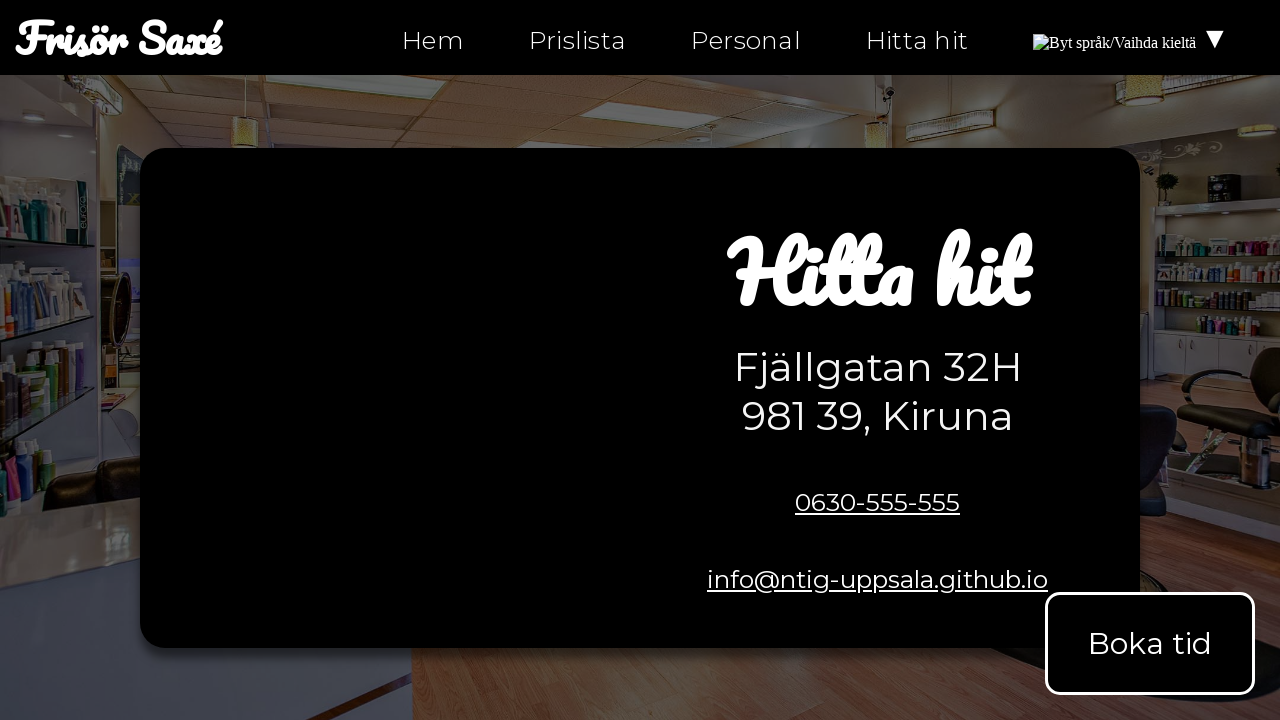

Verified twitter icon links to correct URL on hitta-hit.html
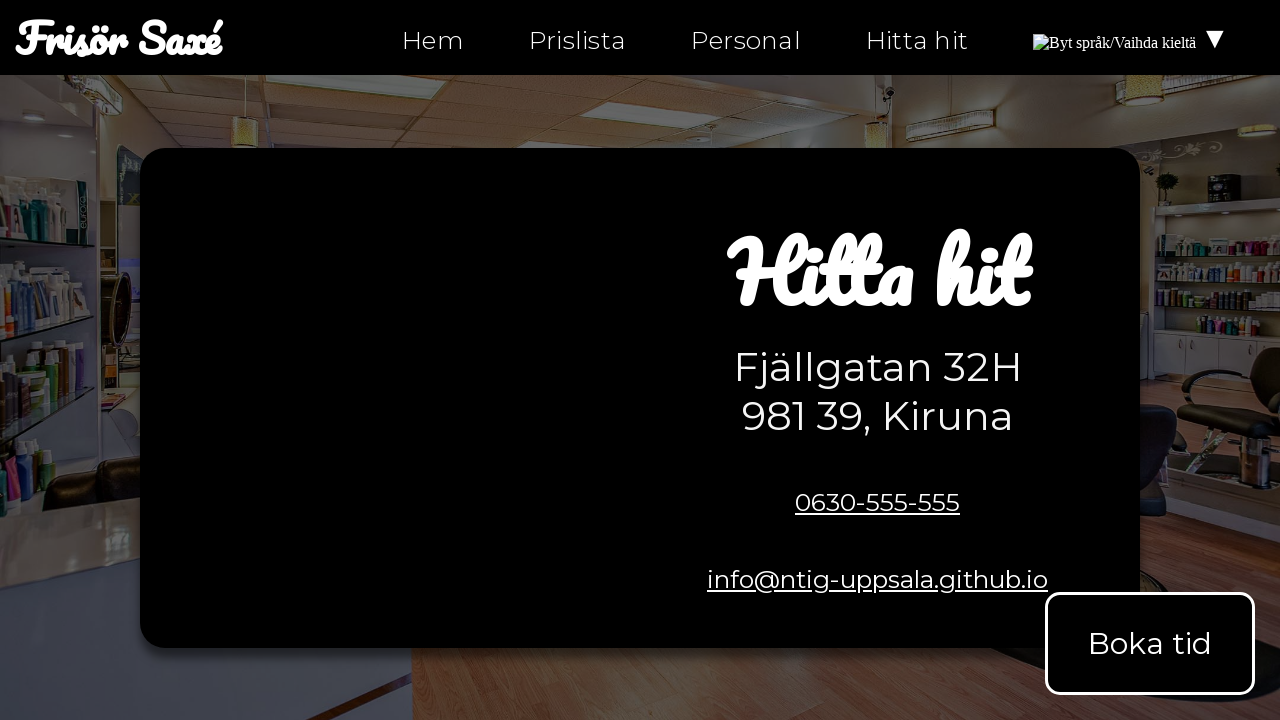

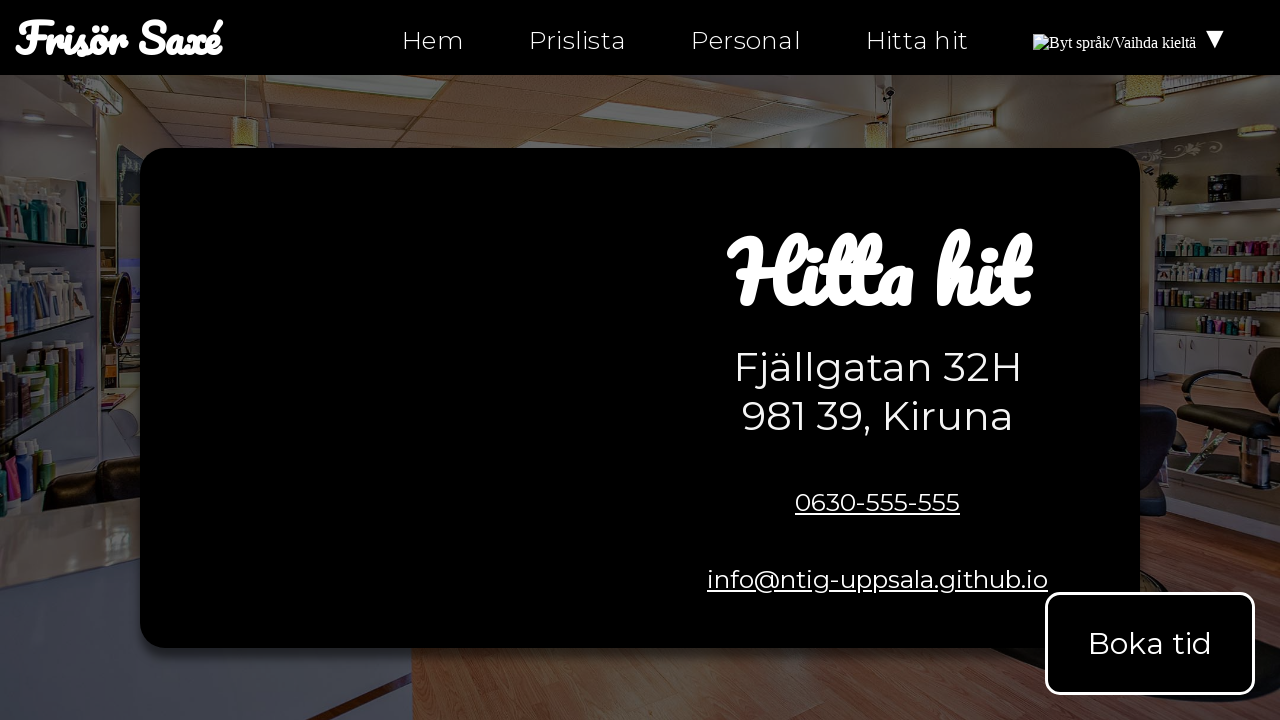